Tests infinite scroll functionality by repeatedly scrolling down the page in small increments (250 pixels) 10 times.

Starting URL: http://practice.cybertekschool.com/infinite_scroll

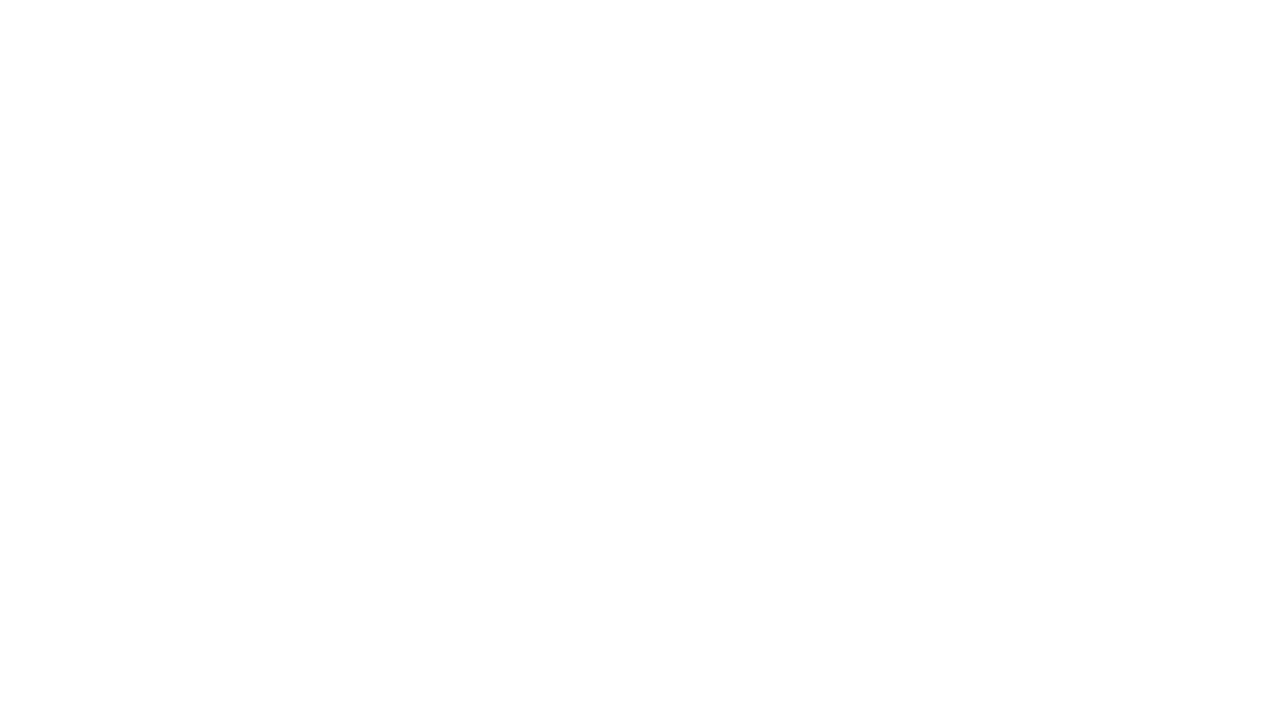

Set viewport size to 1920x1080
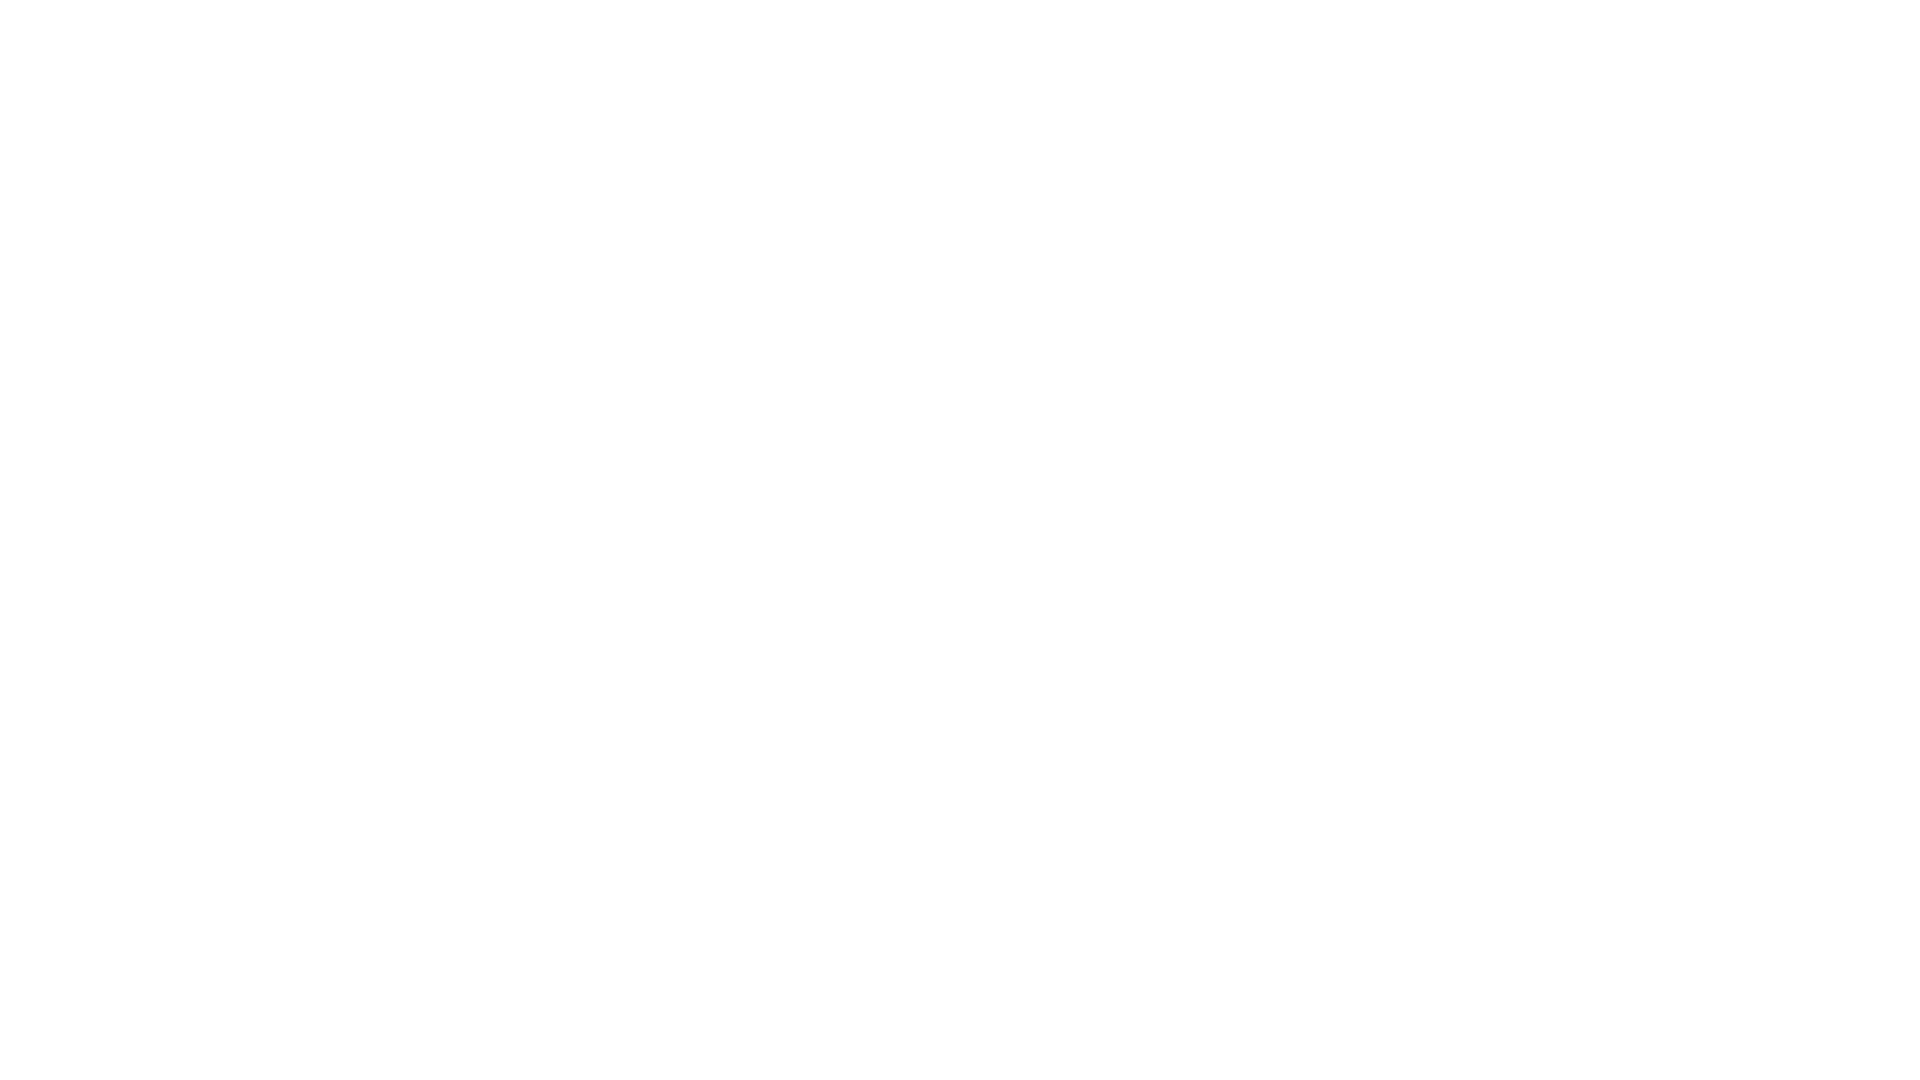

Scrolled down 250 pixels (iteration 1/10)
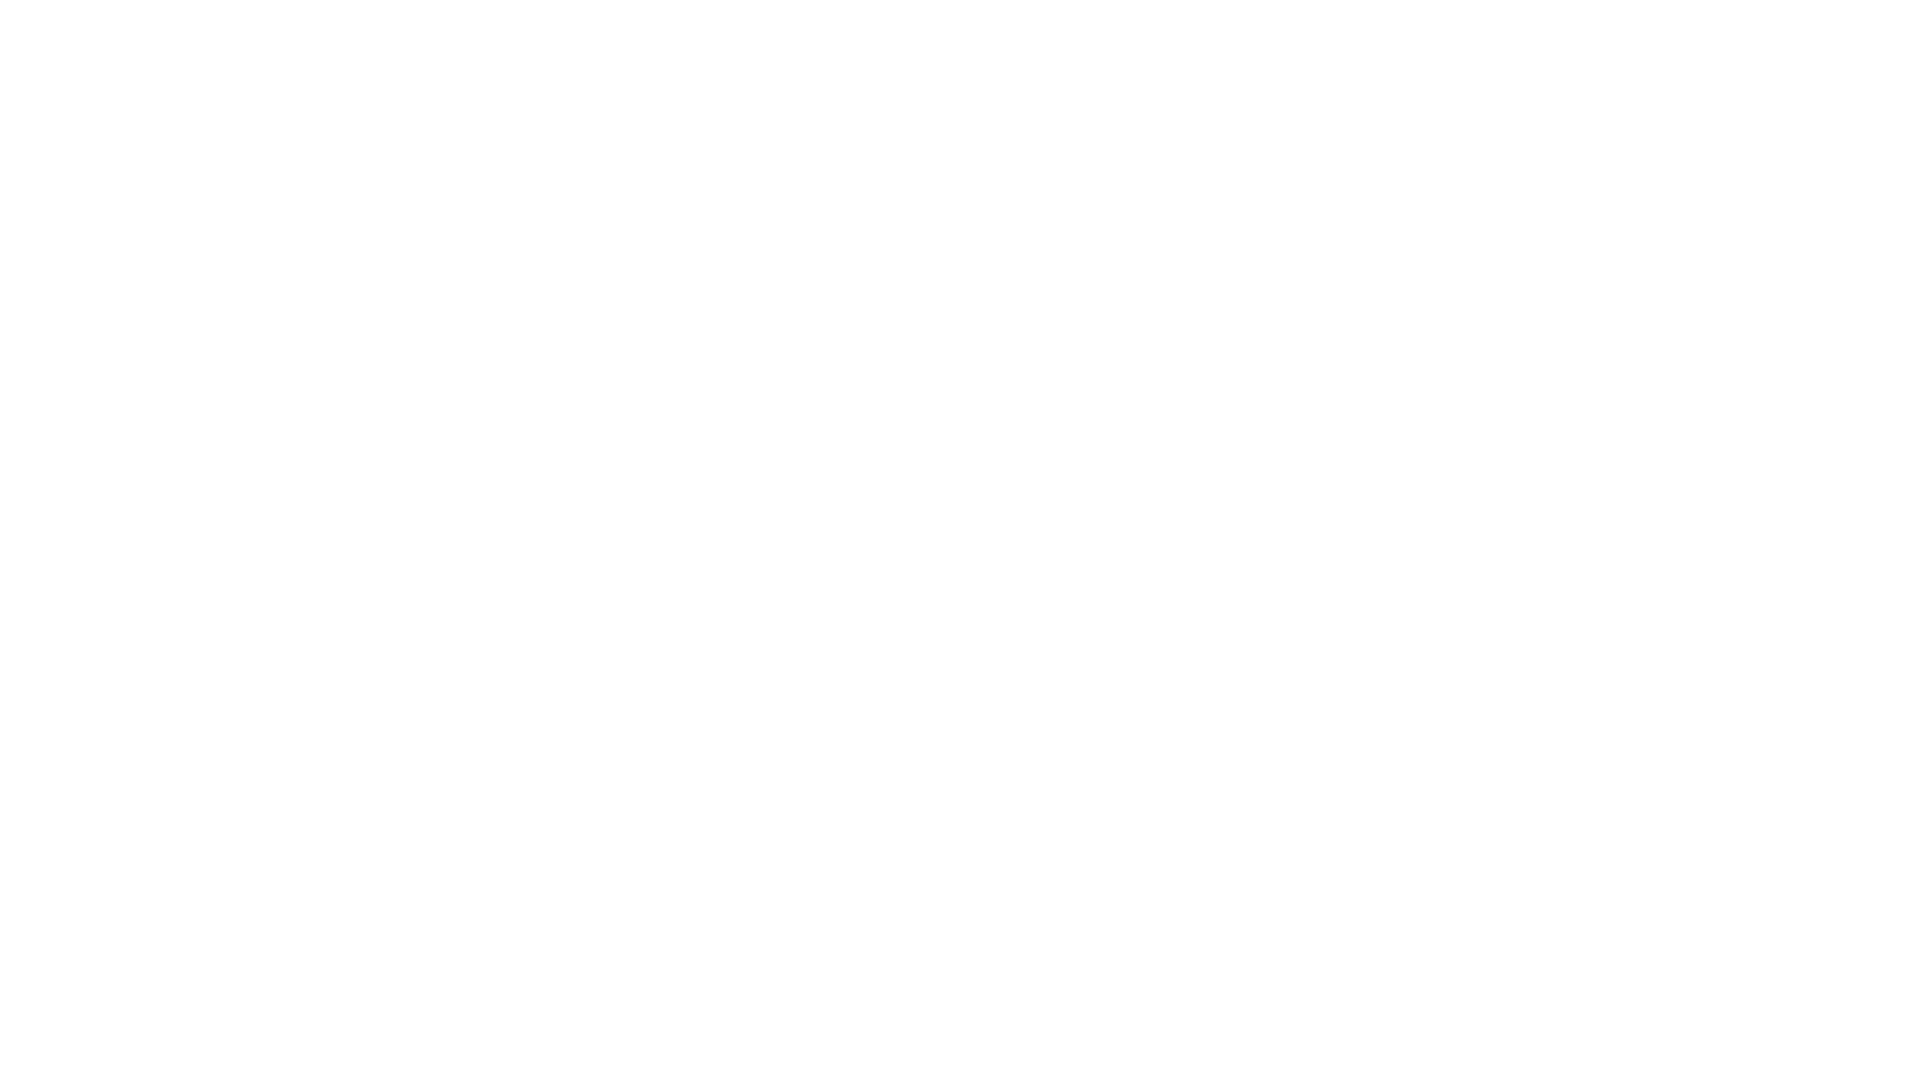

Waited 1000ms for content to load after scroll (iteration 1/10)
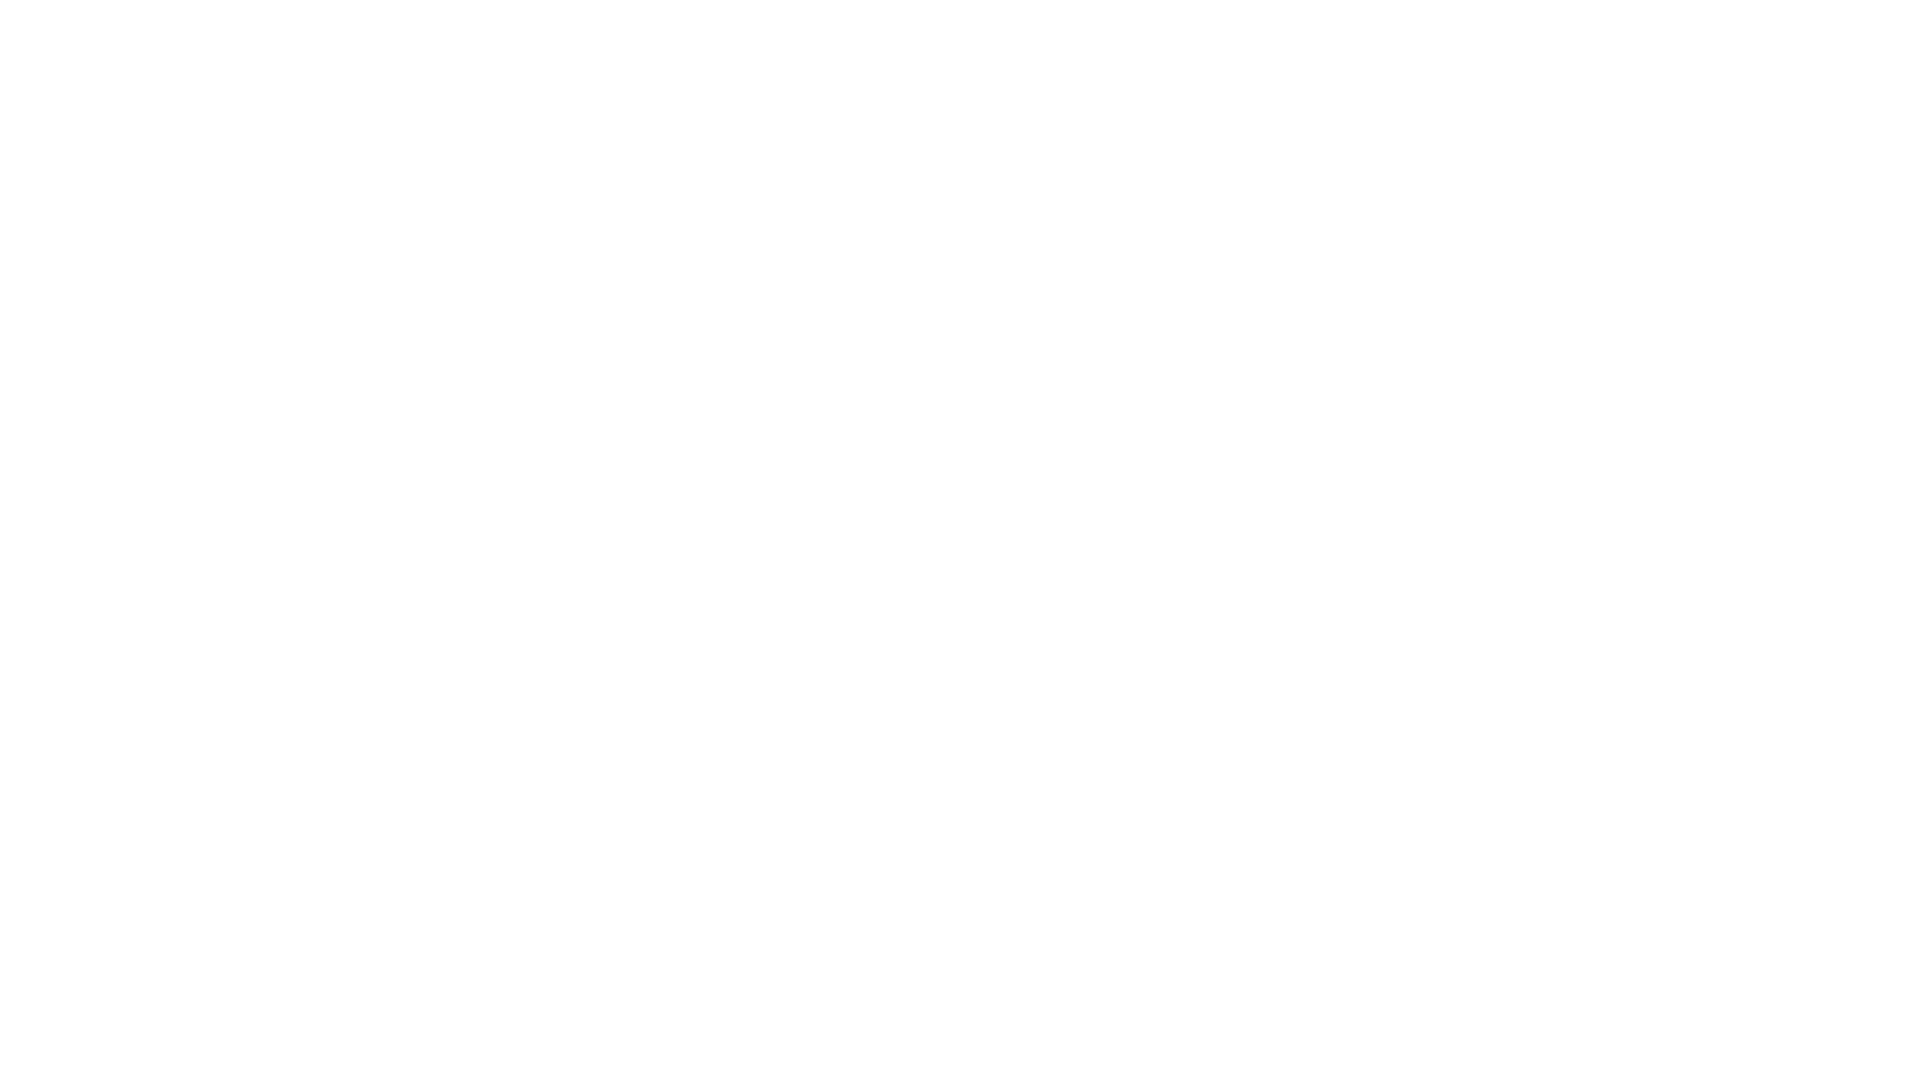

Scrolled down 250 pixels (iteration 2/10)
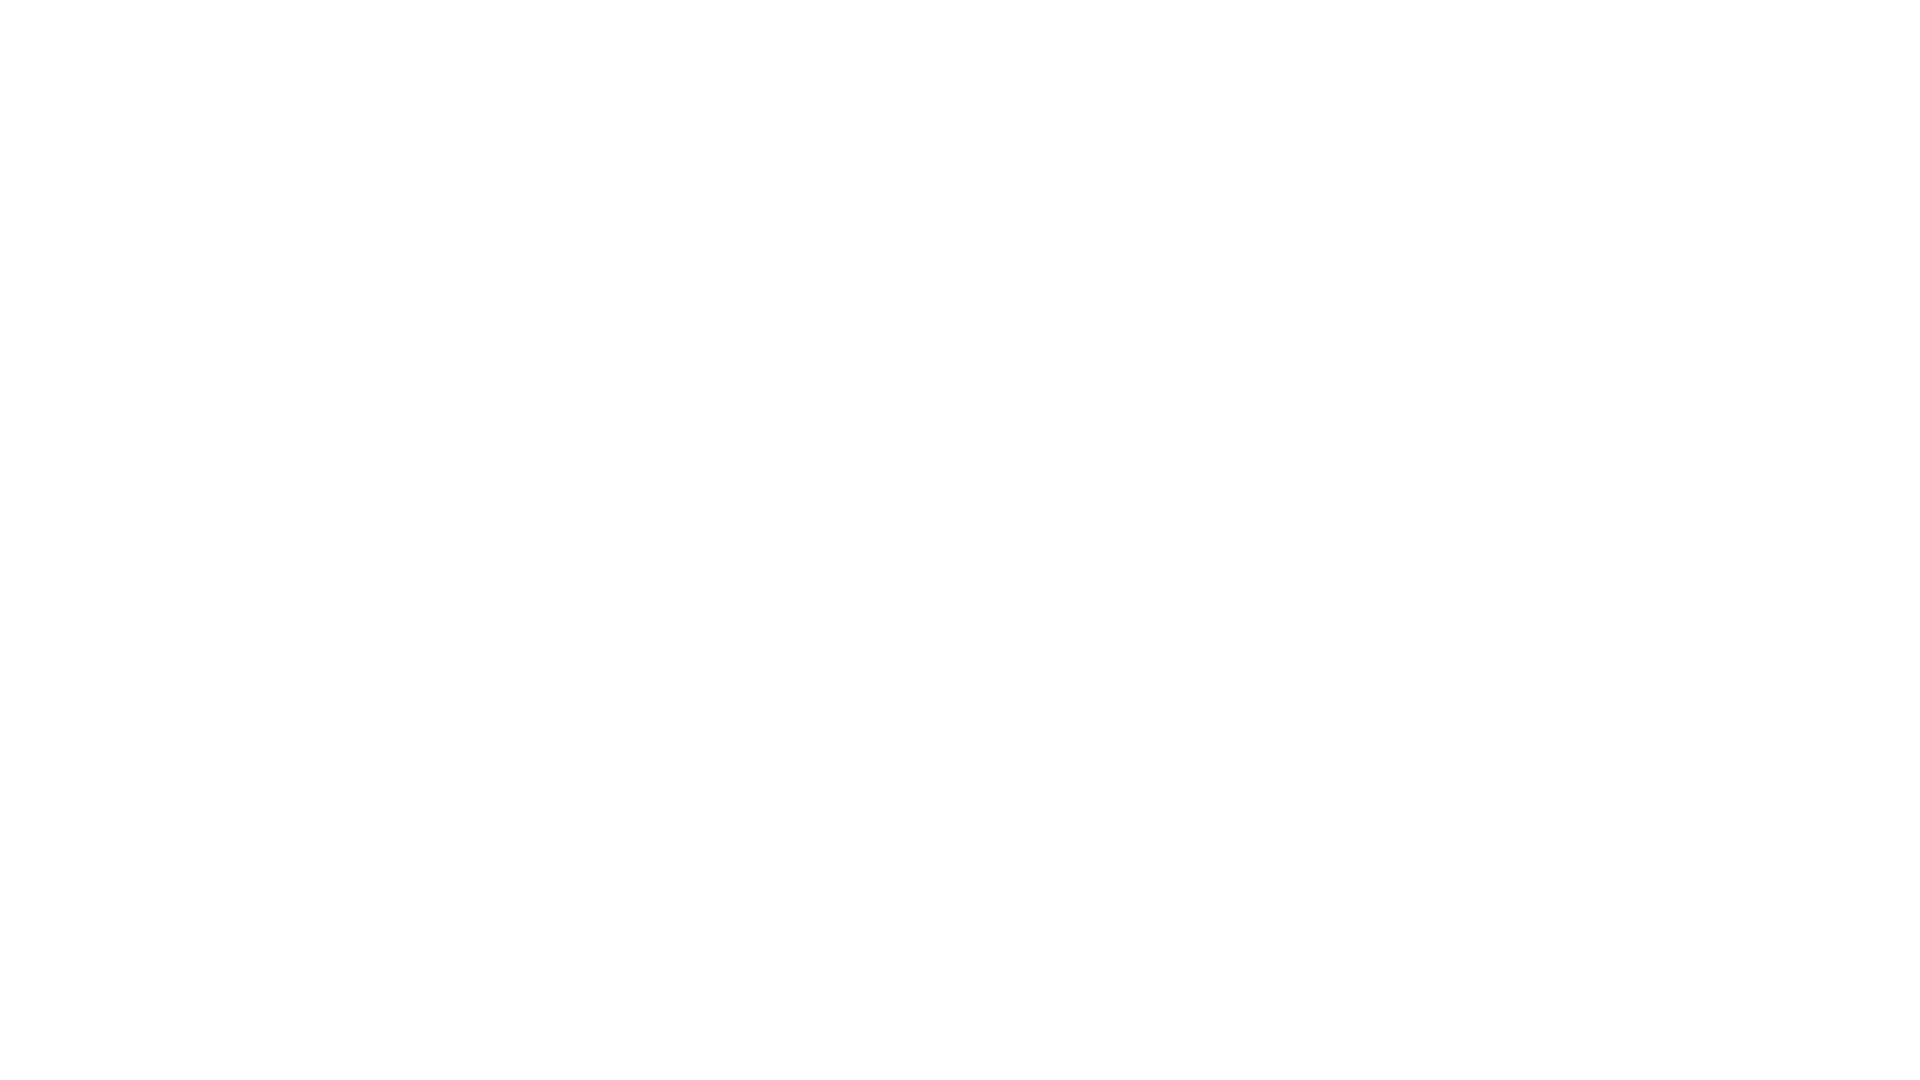

Waited 1000ms for content to load after scroll (iteration 2/10)
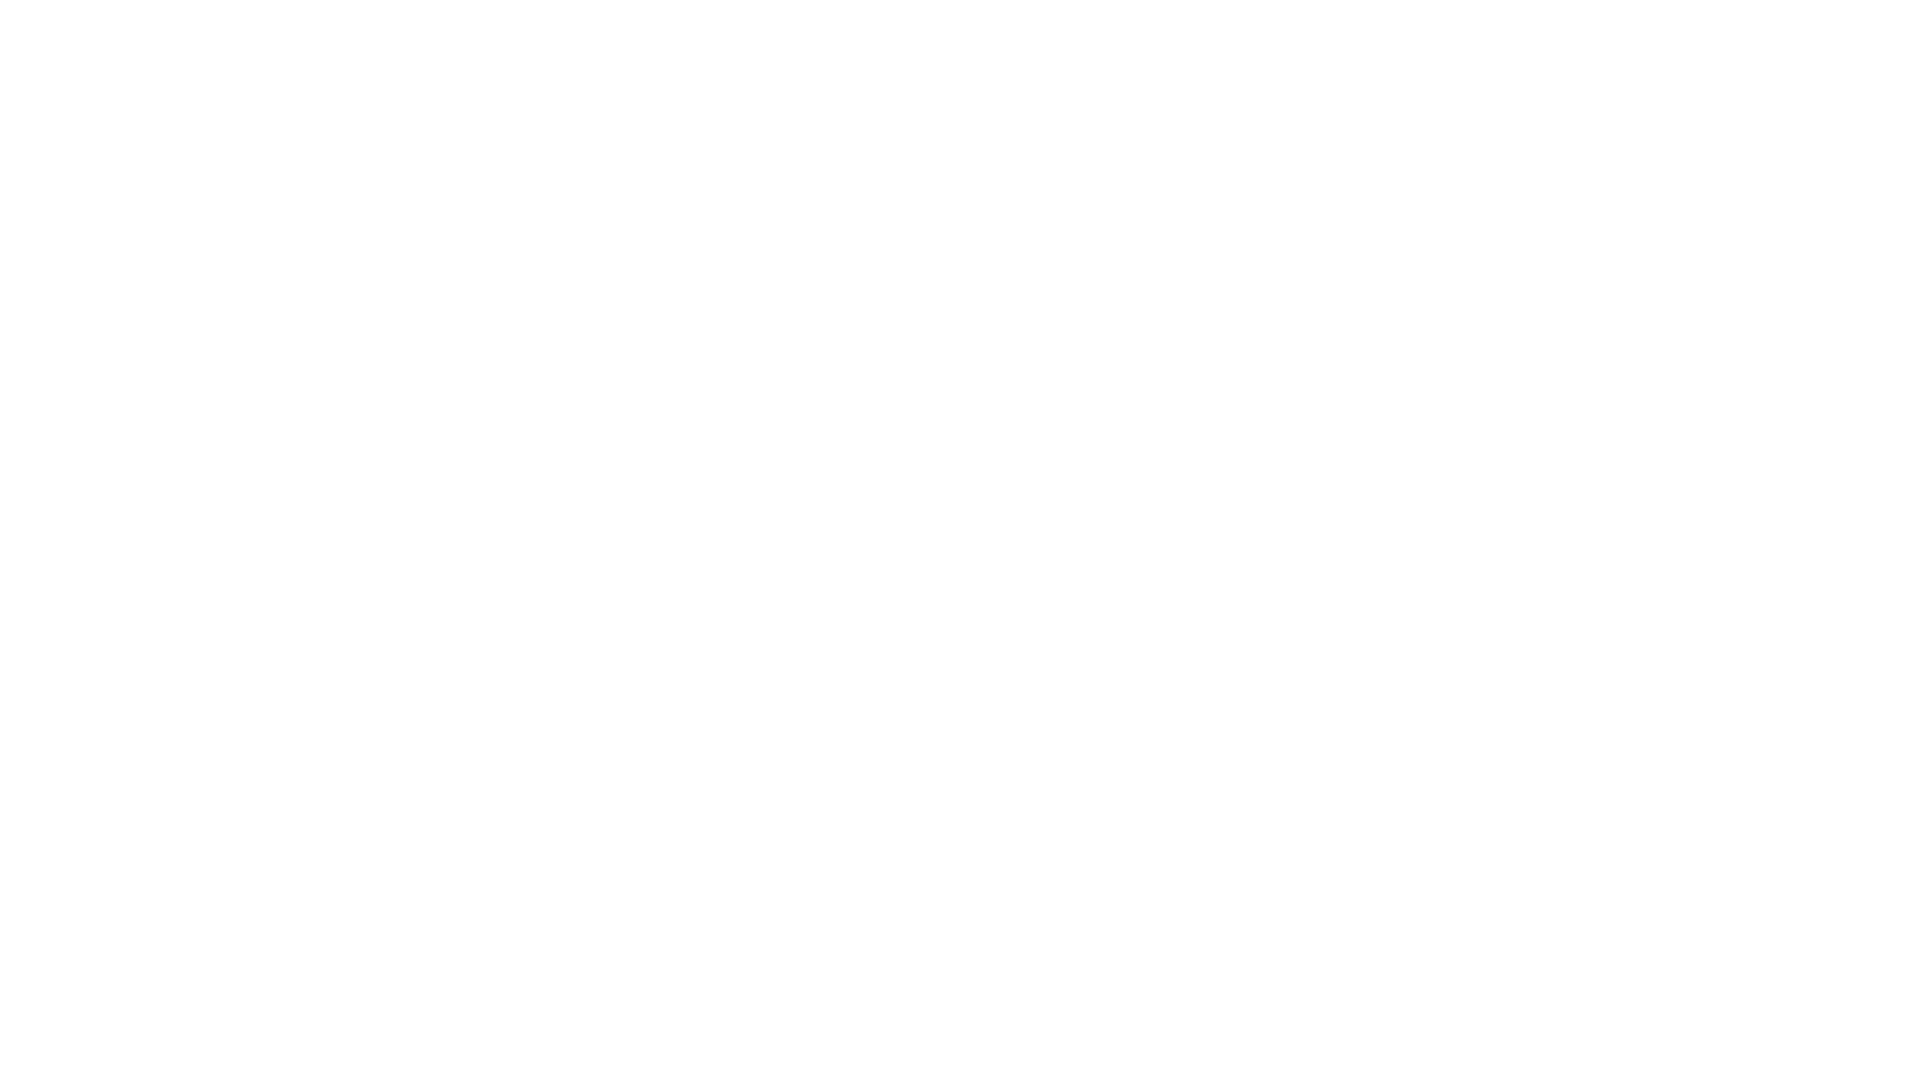

Scrolled down 250 pixels (iteration 3/10)
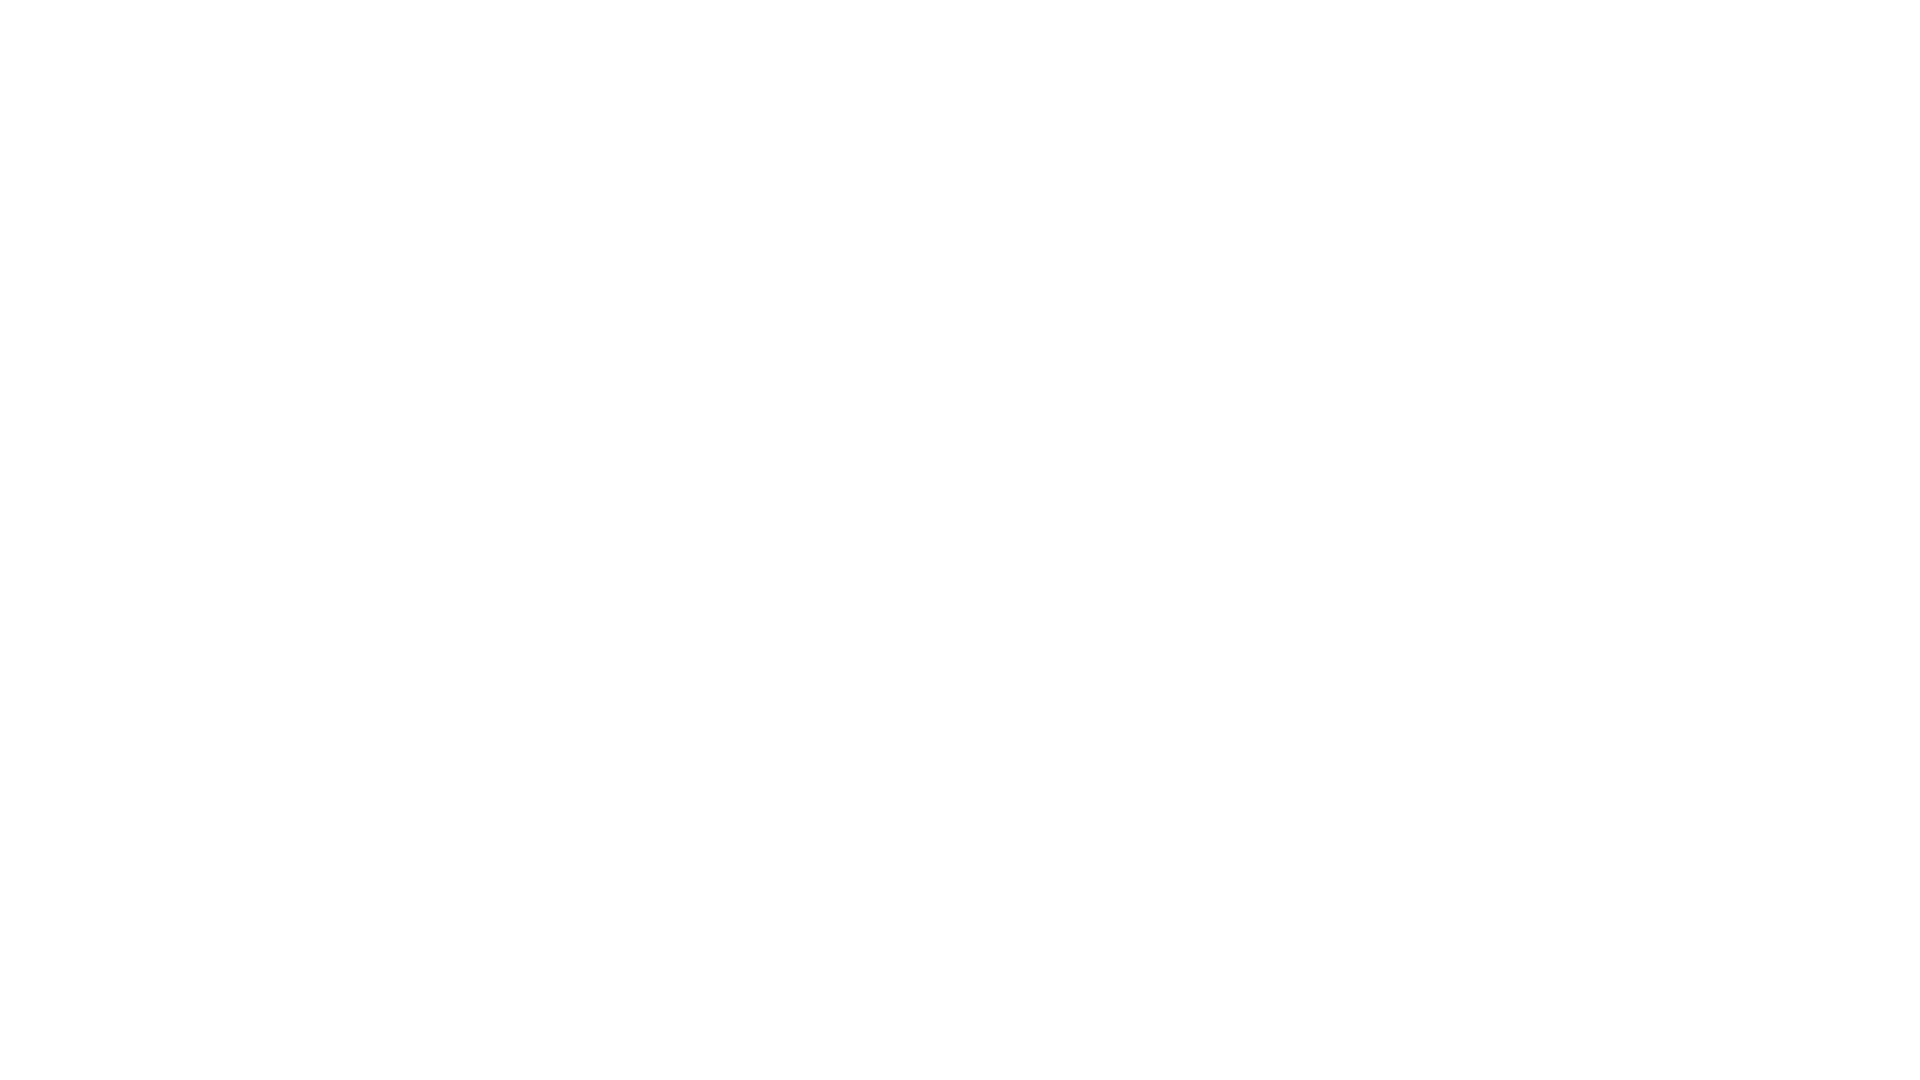

Waited 1000ms for content to load after scroll (iteration 3/10)
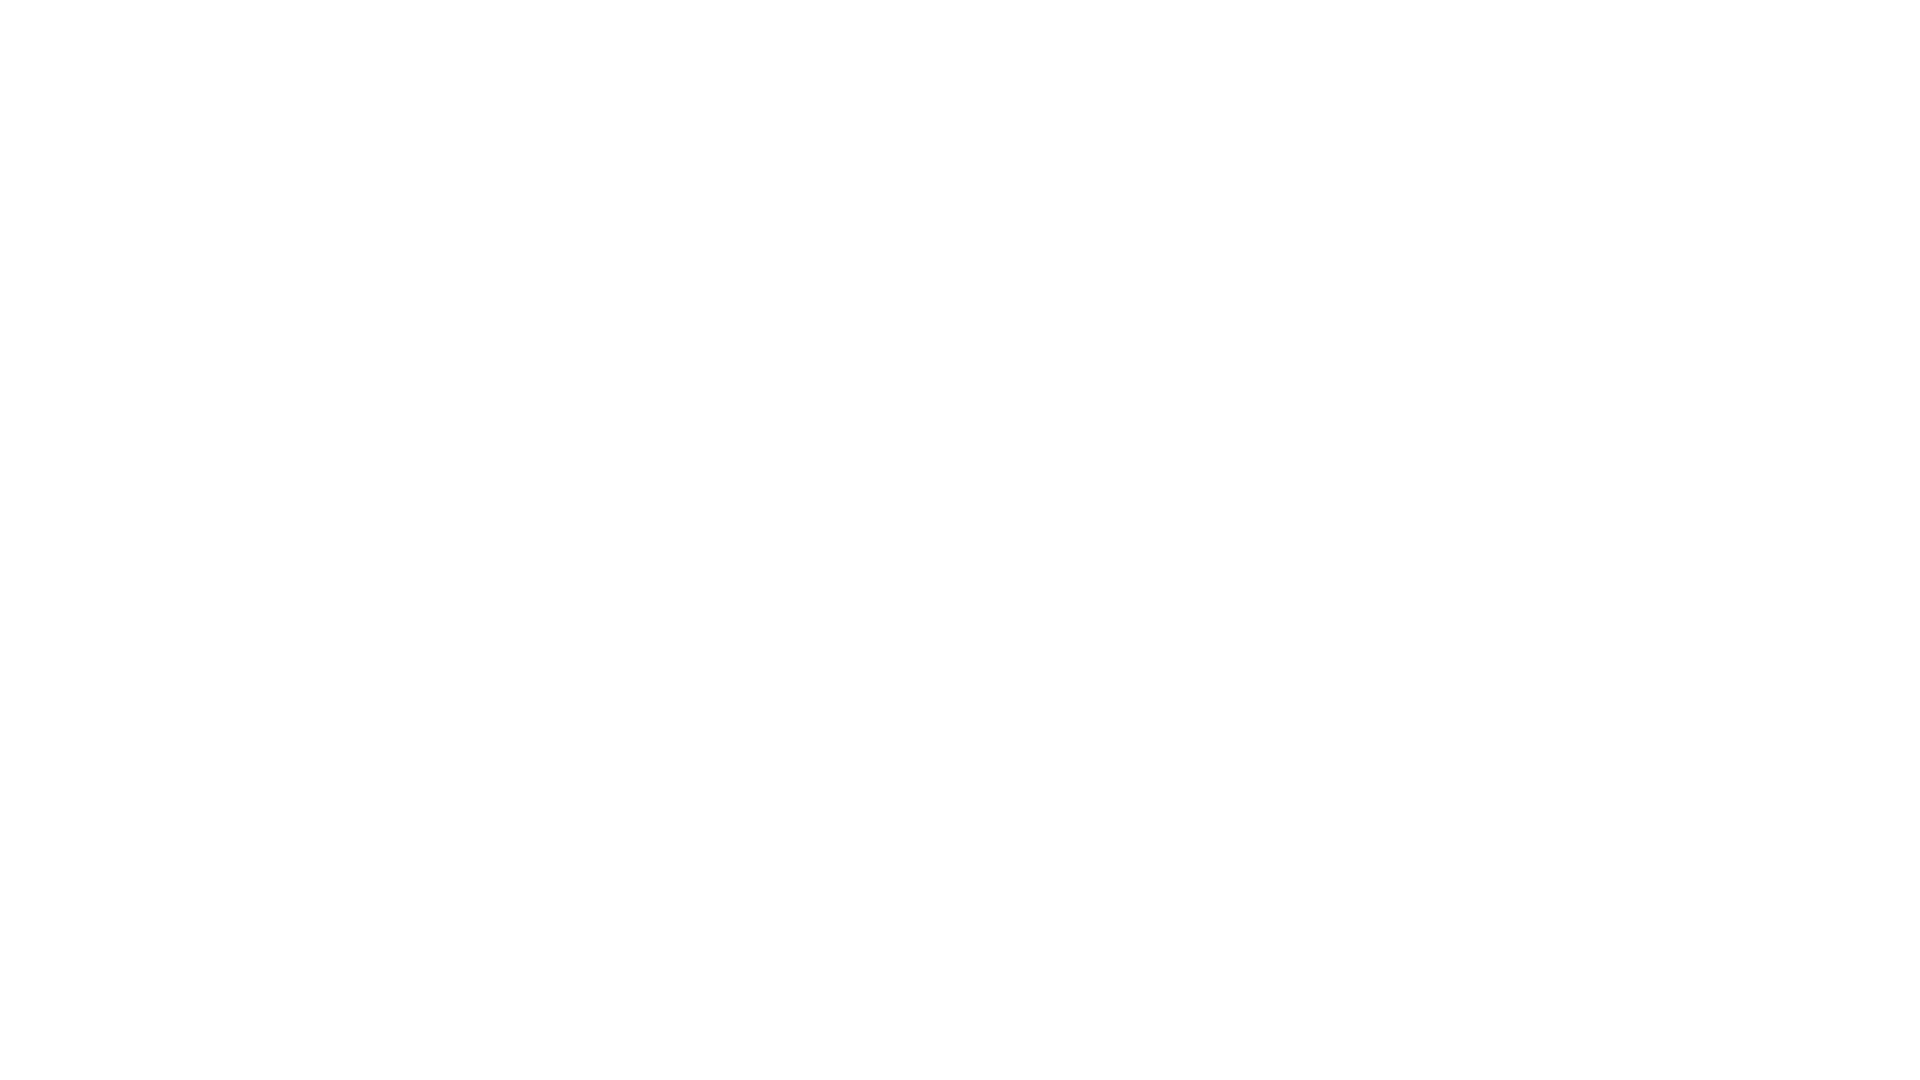

Scrolled down 250 pixels (iteration 4/10)
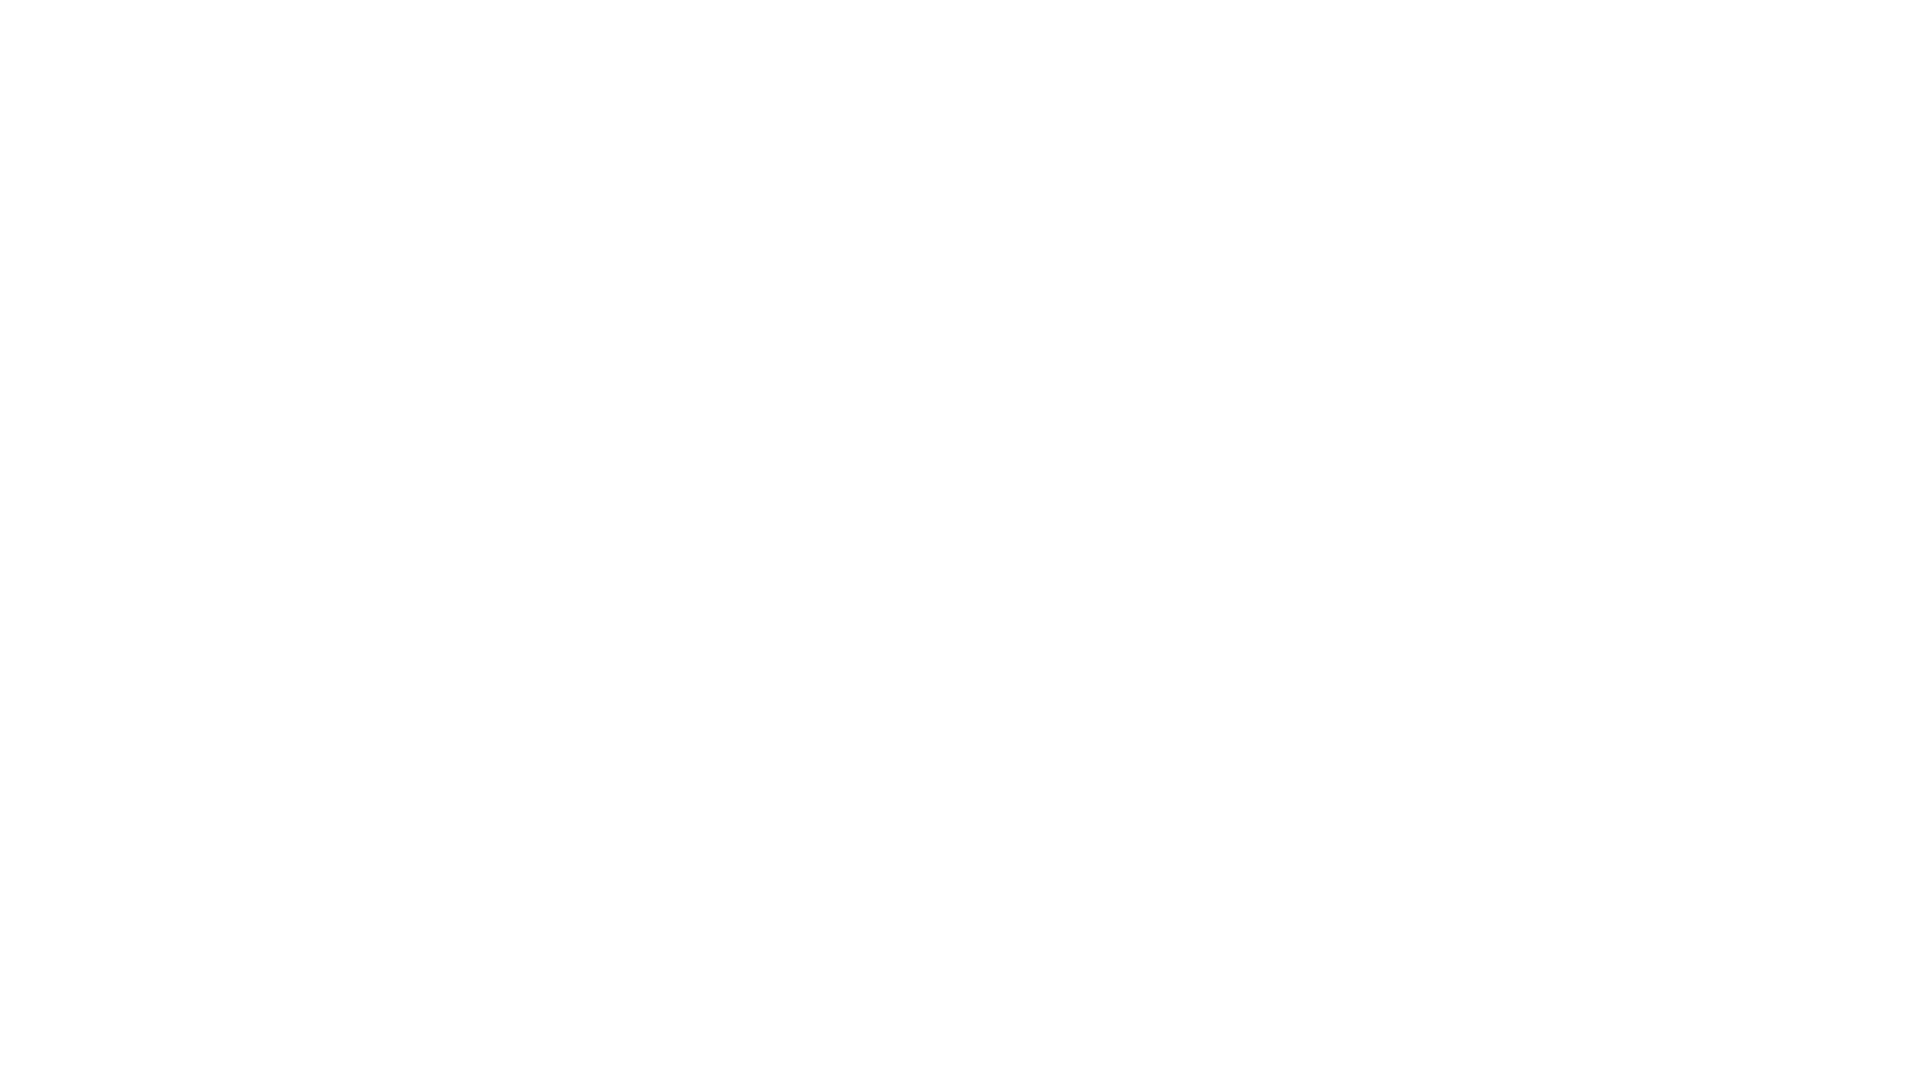

Waited 1000ms for content to load after scroll (iteration 4/10)
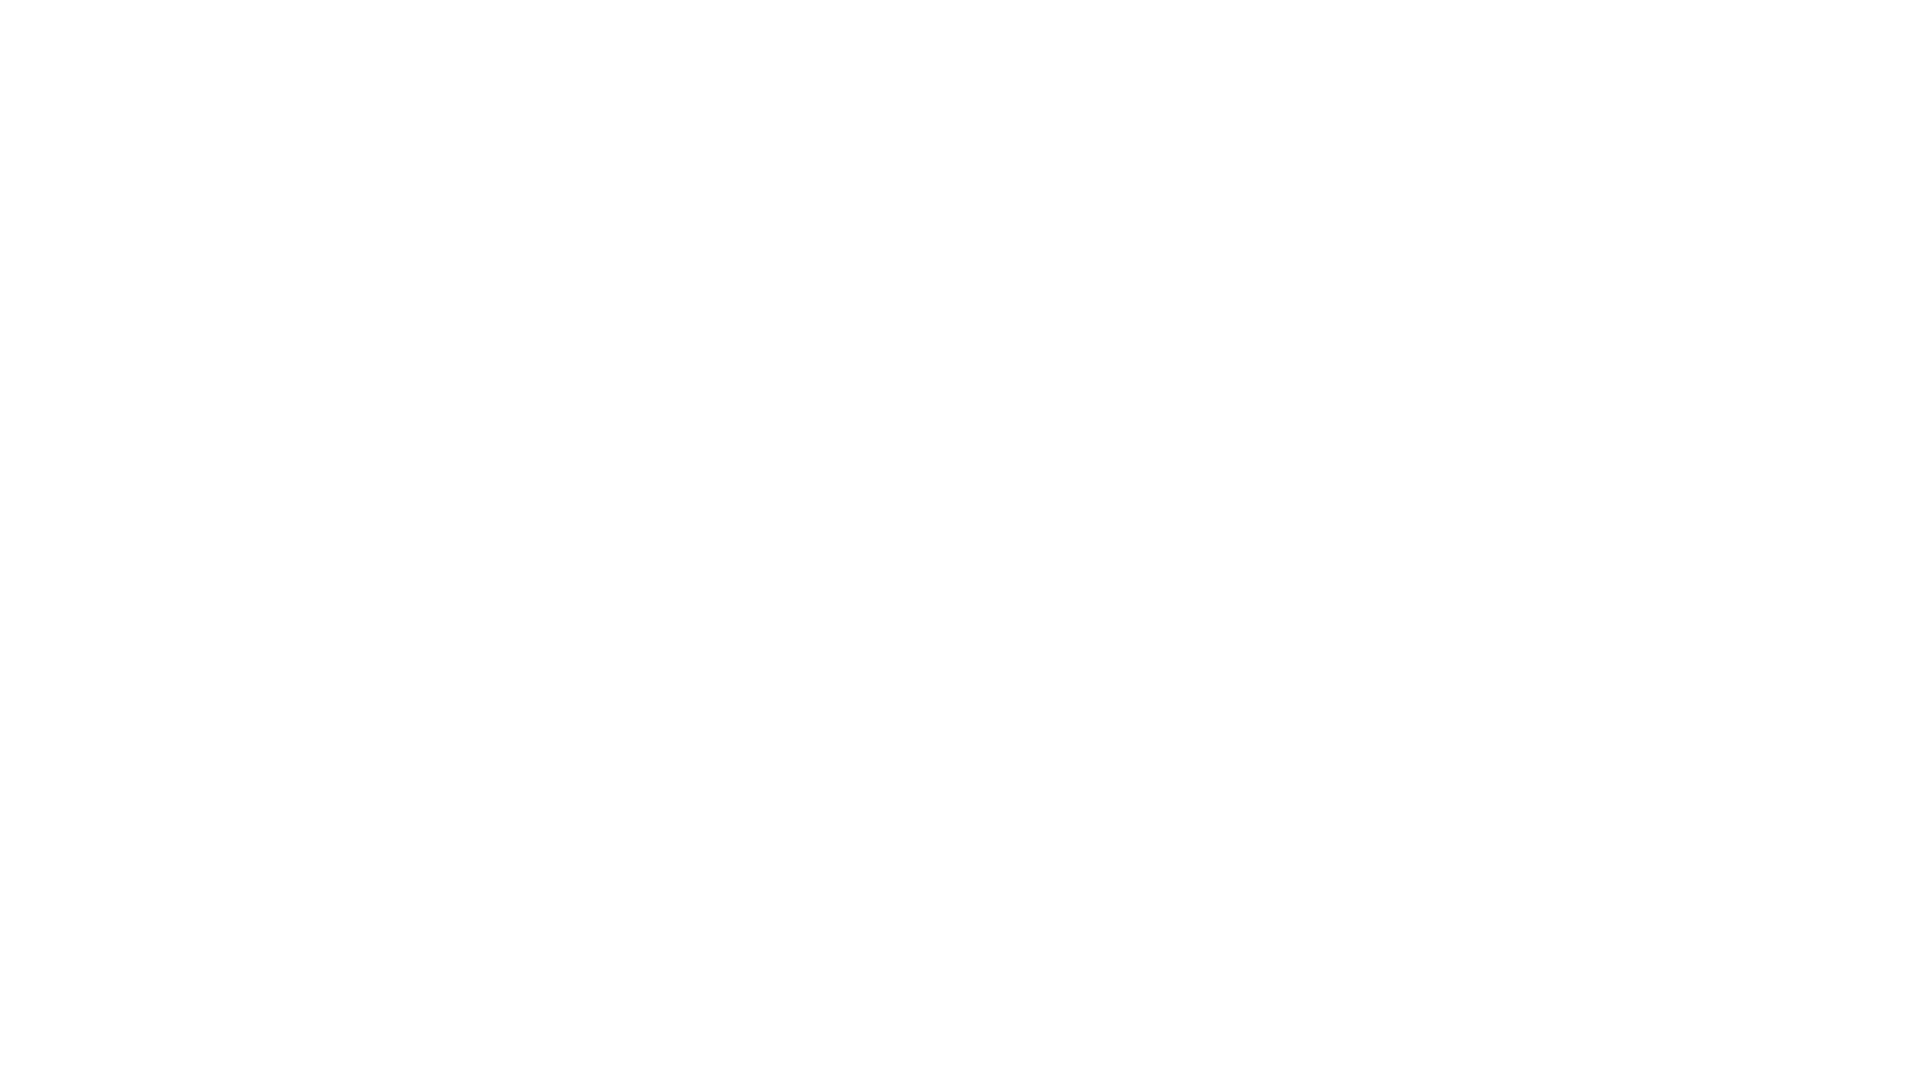

Scrolled down 250 pixels (iteration 5/10)
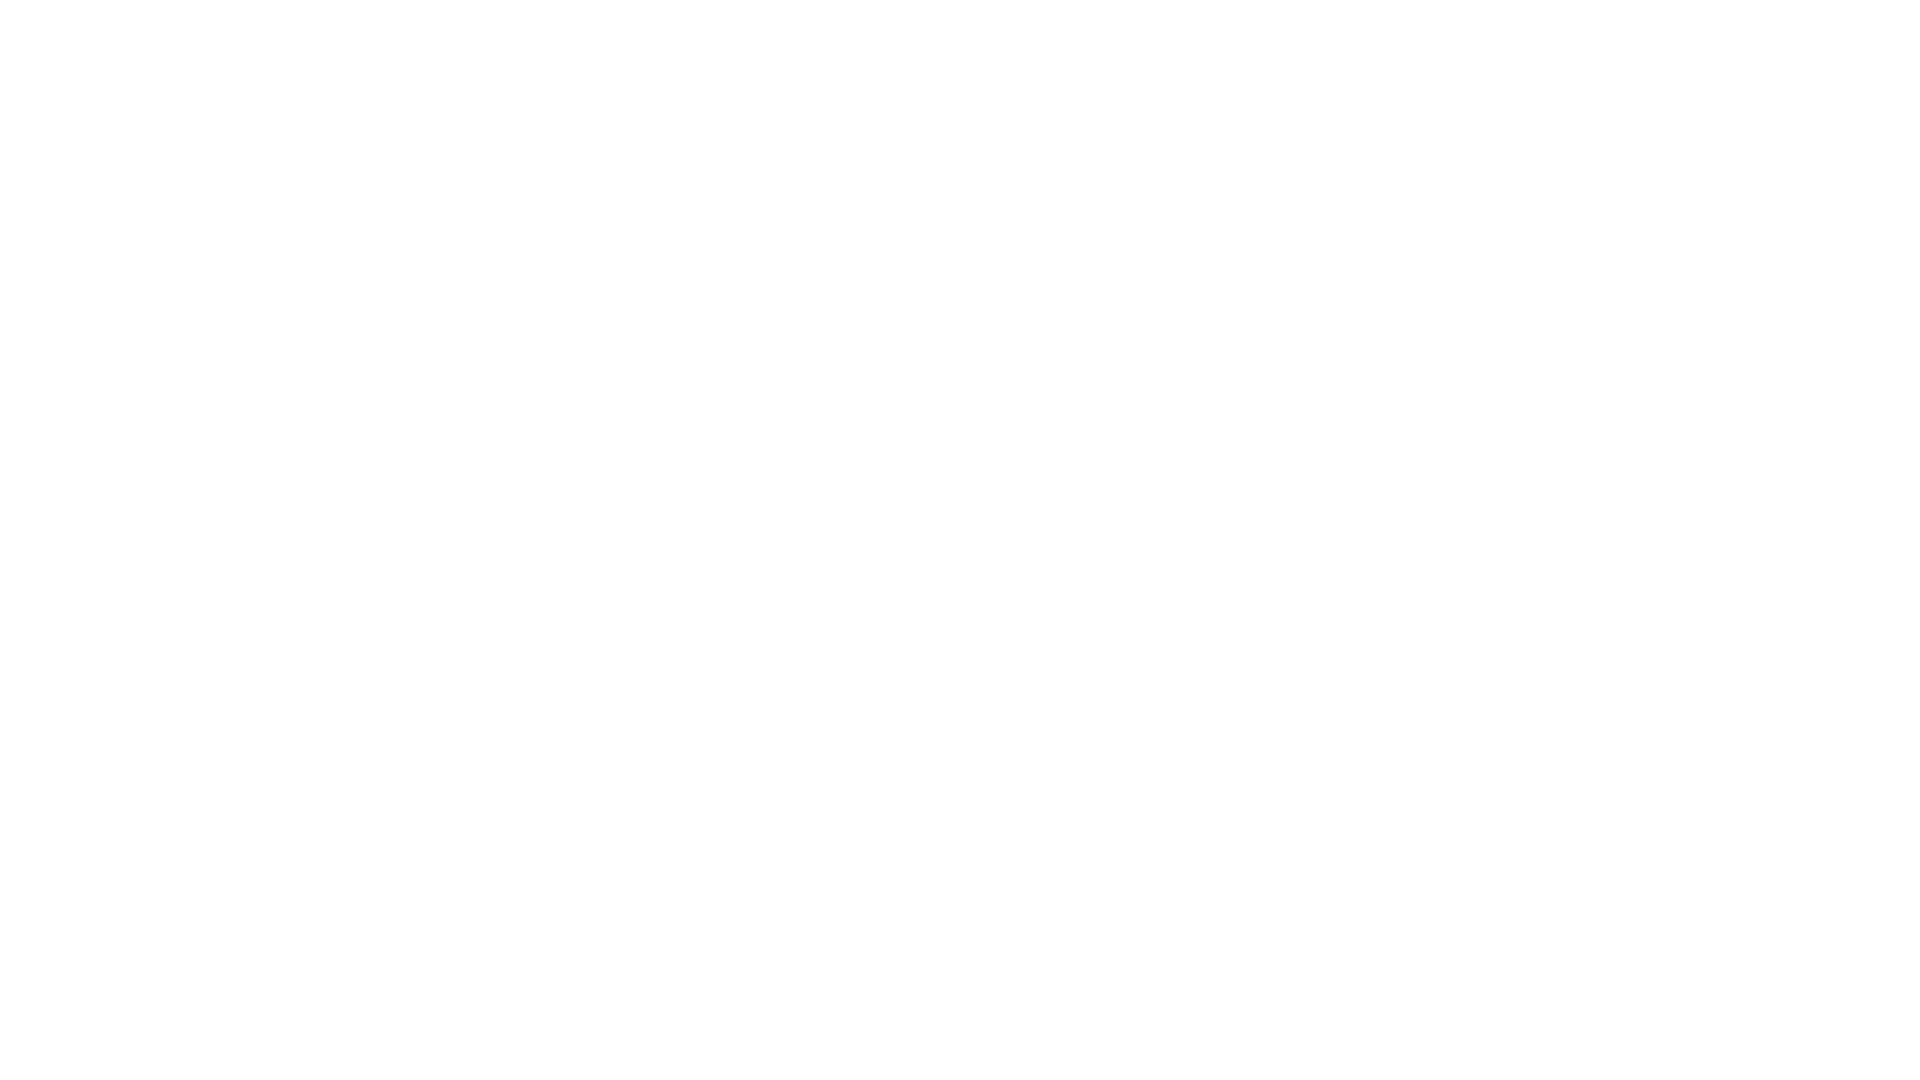

Waited 1000ms for content to load after scroll (iteration 5/10)
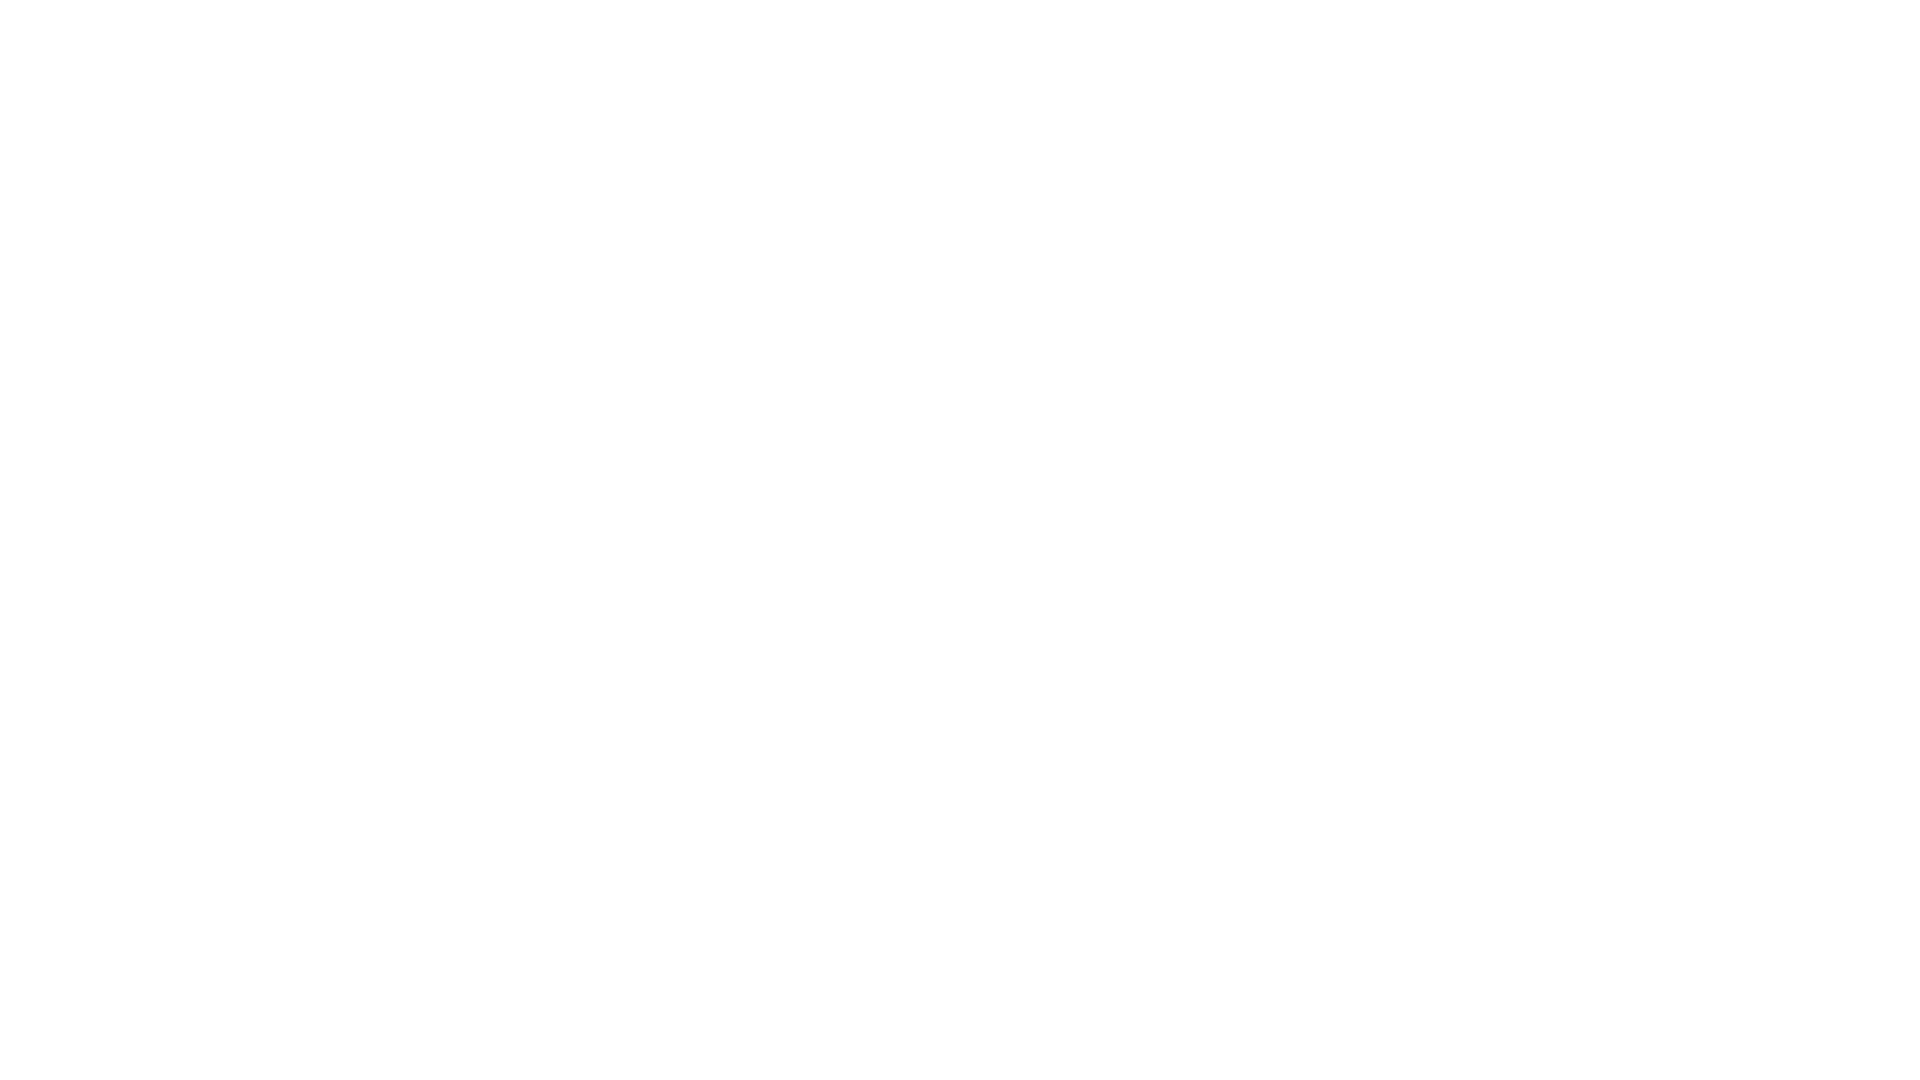

Scrolled down 250 pixels (iteration 6/10)
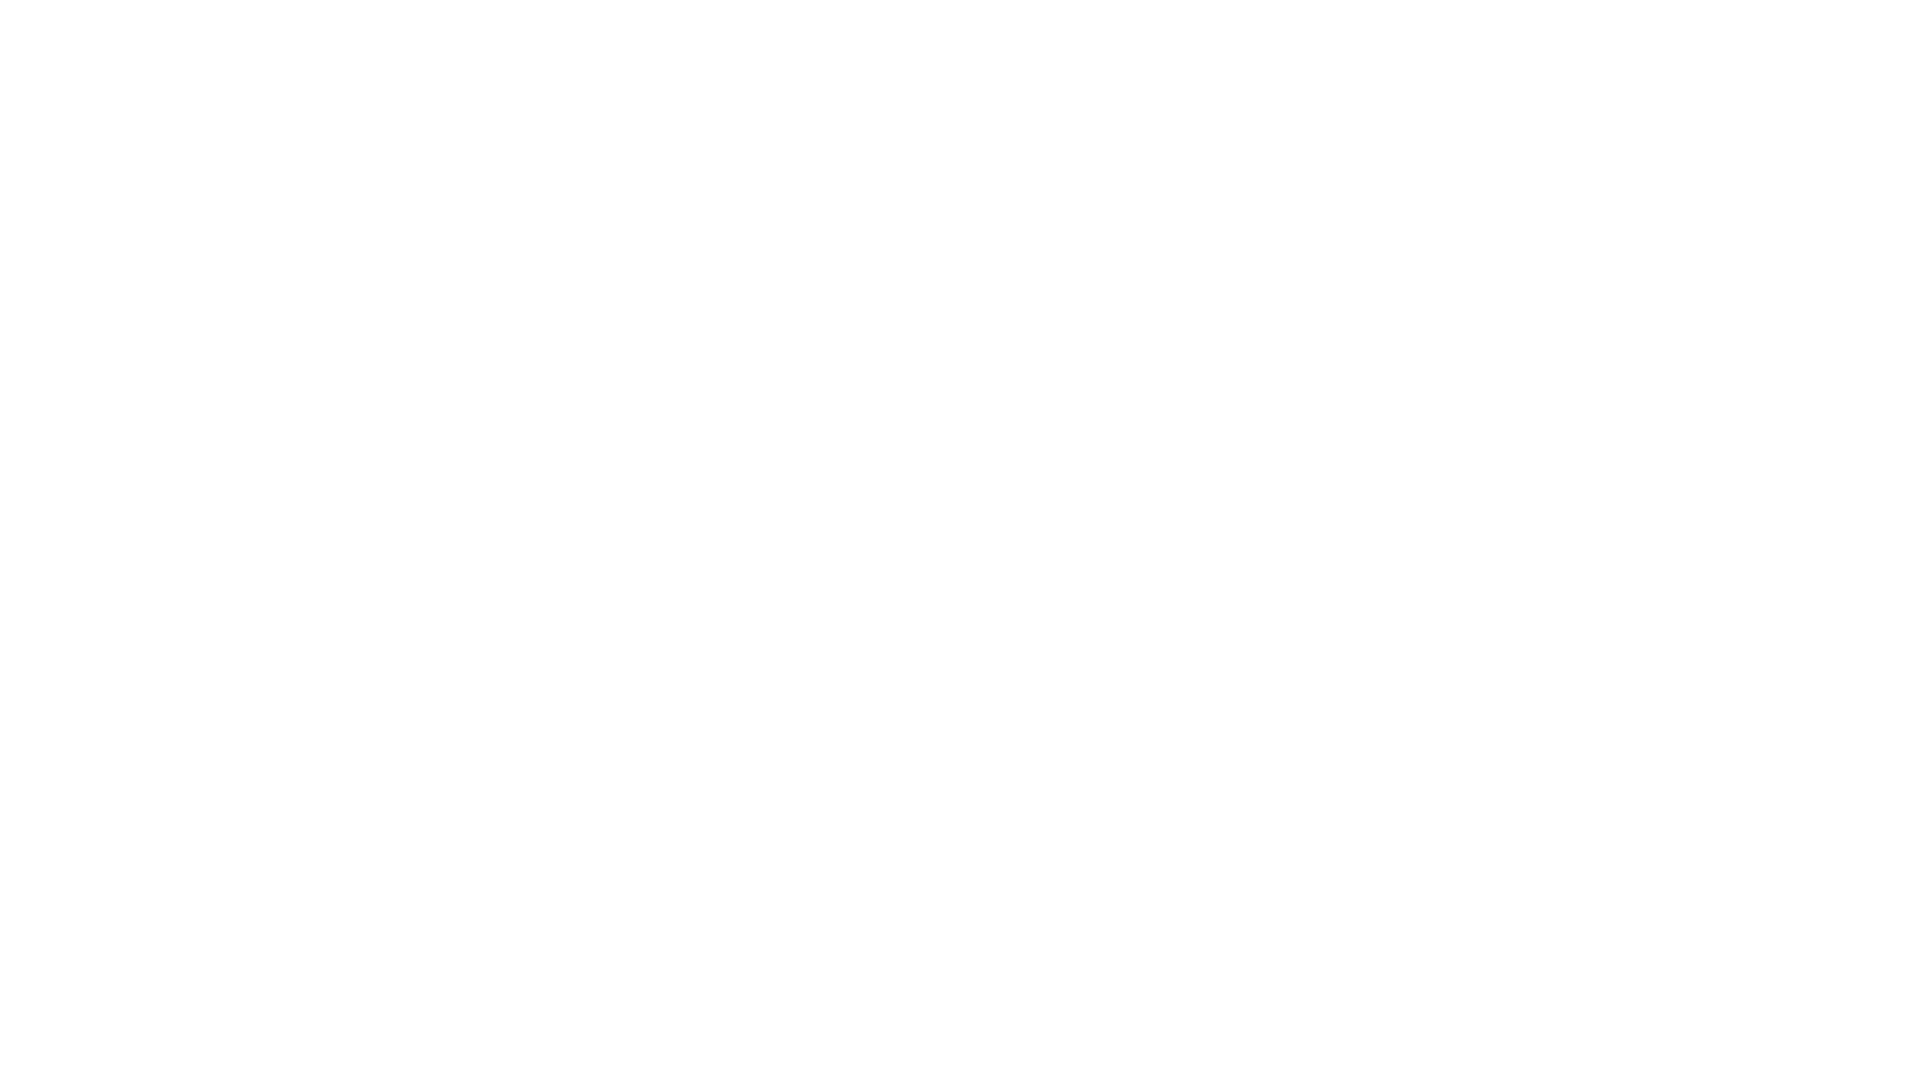

Waited 1000ms for content to load after scroll (iteration 6/10)
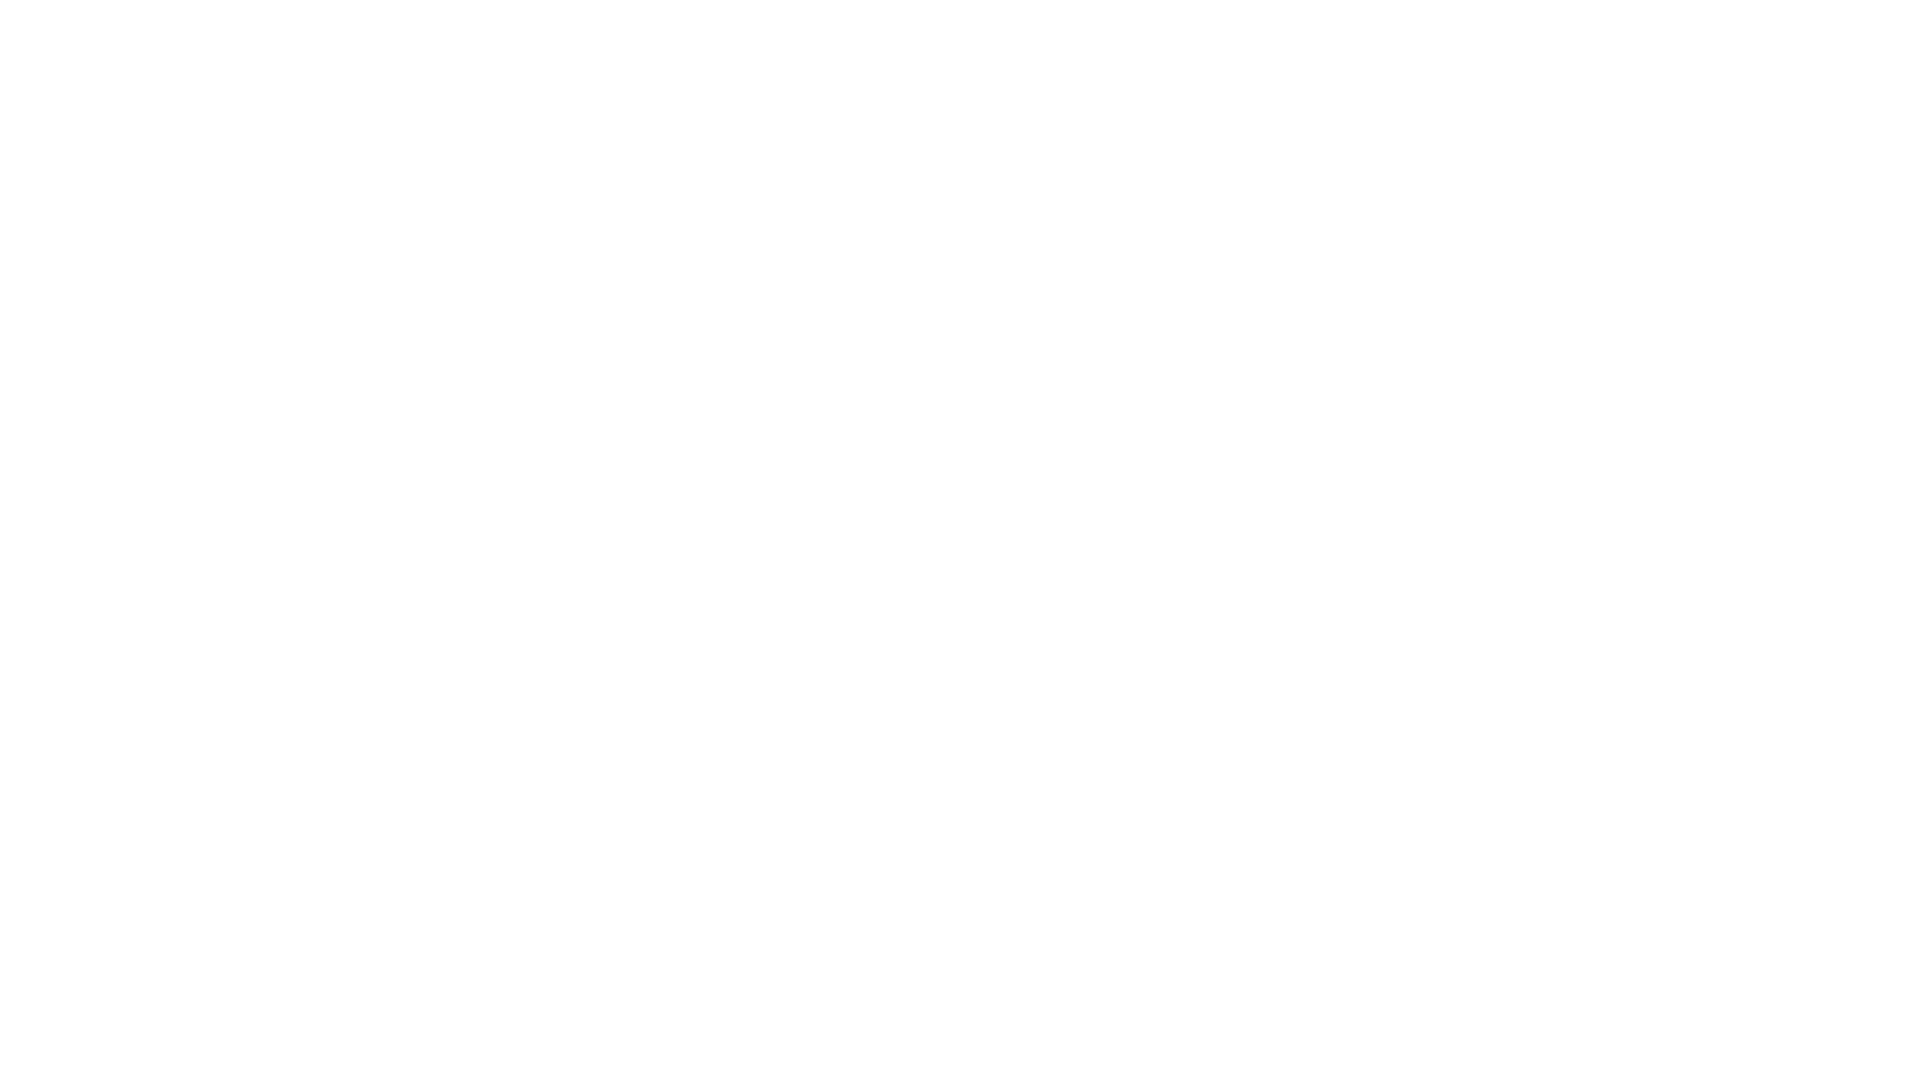

Scrolled down 250 pixels (iteration 7/10)
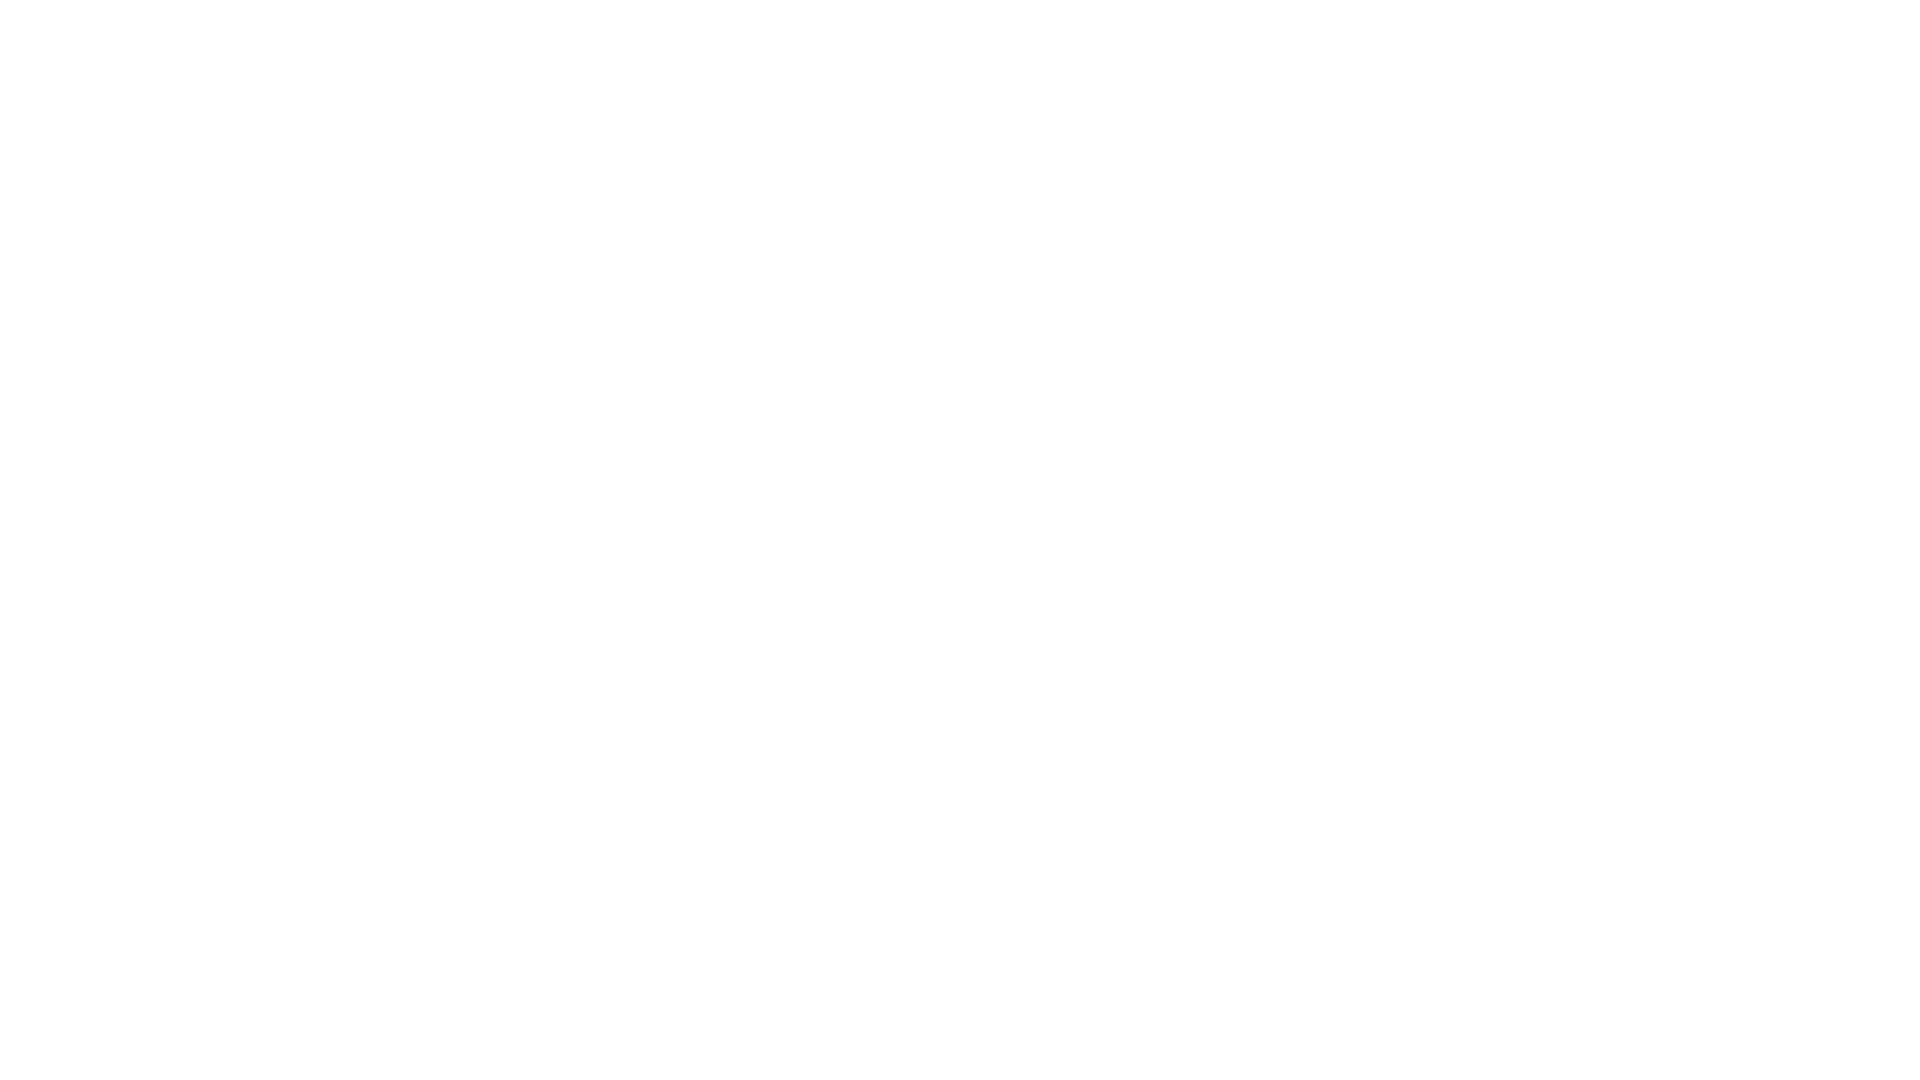

Waited 1000ms for content to load after scroll (iteration 7/10)
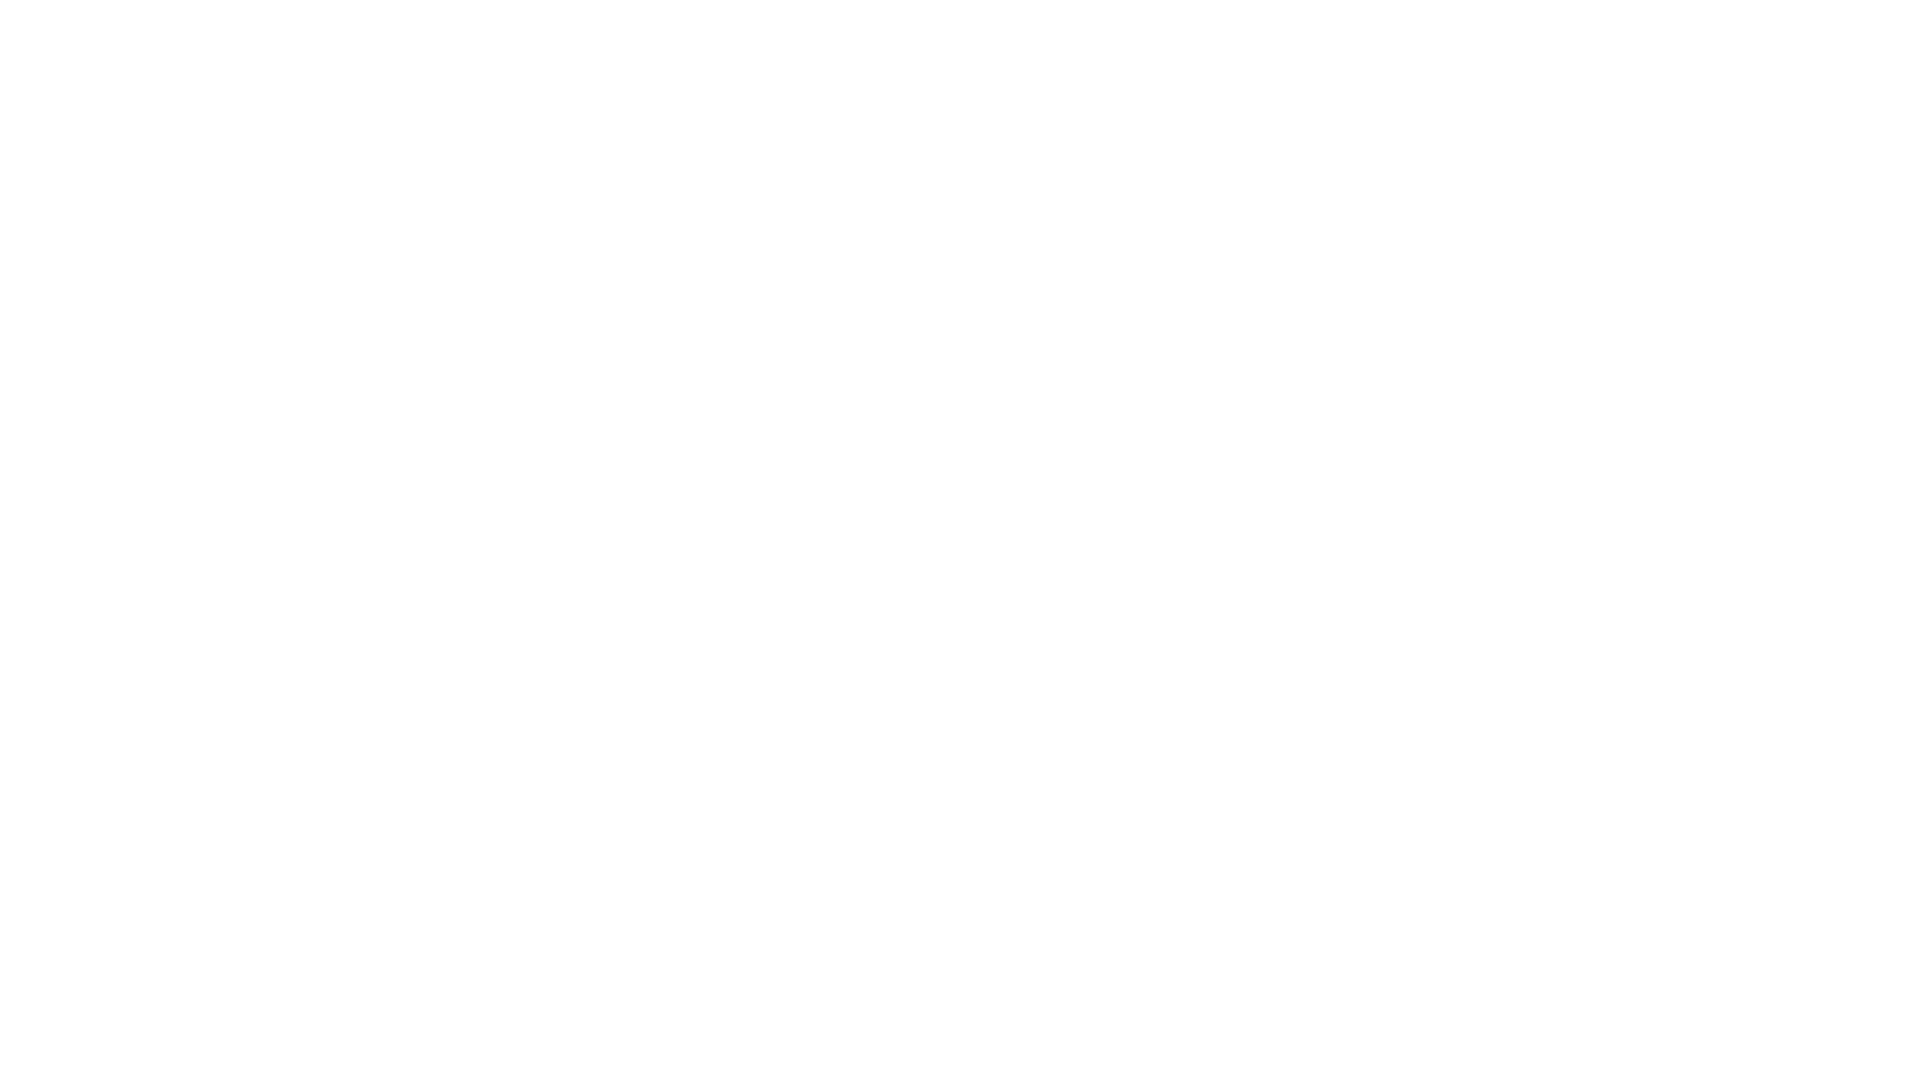

Scrolled down 250 pixels (iteration 8/10)
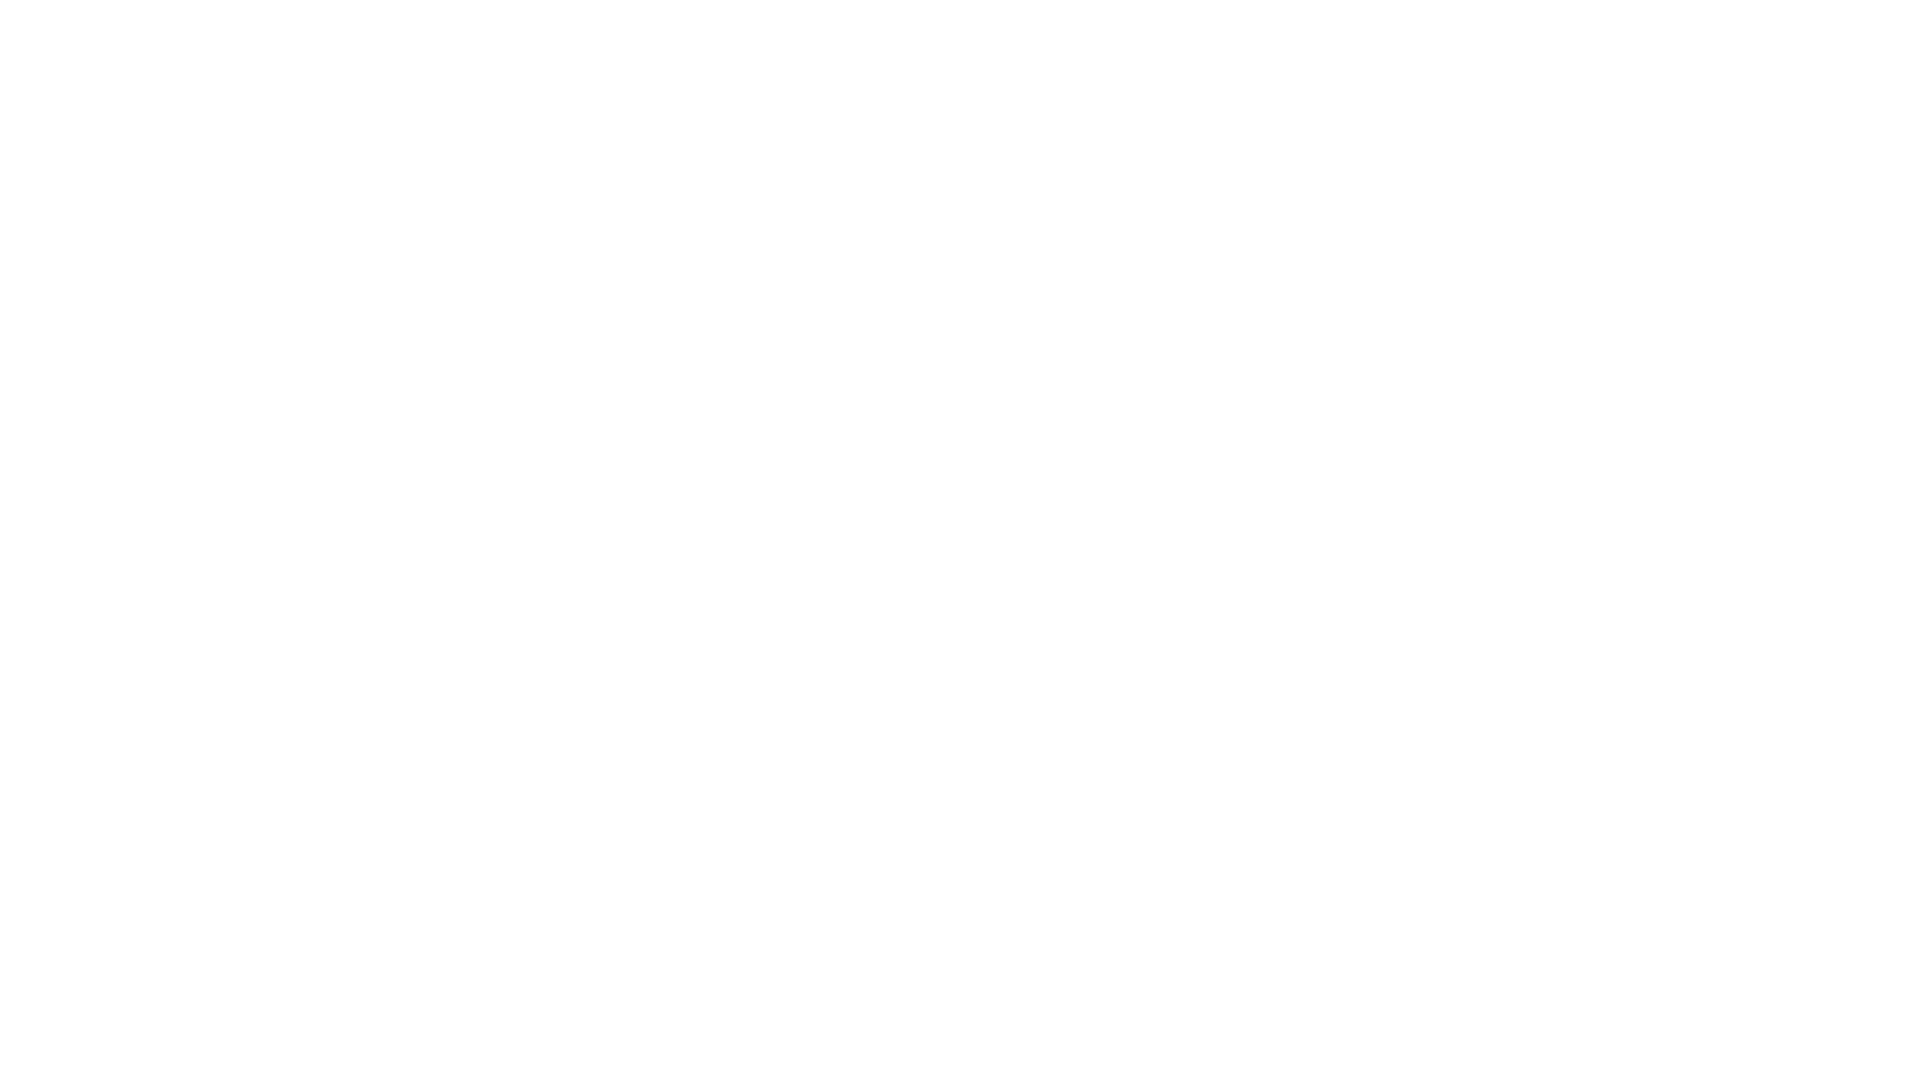

Waited 1000ms for content to load after scroll (iteration 8/10)
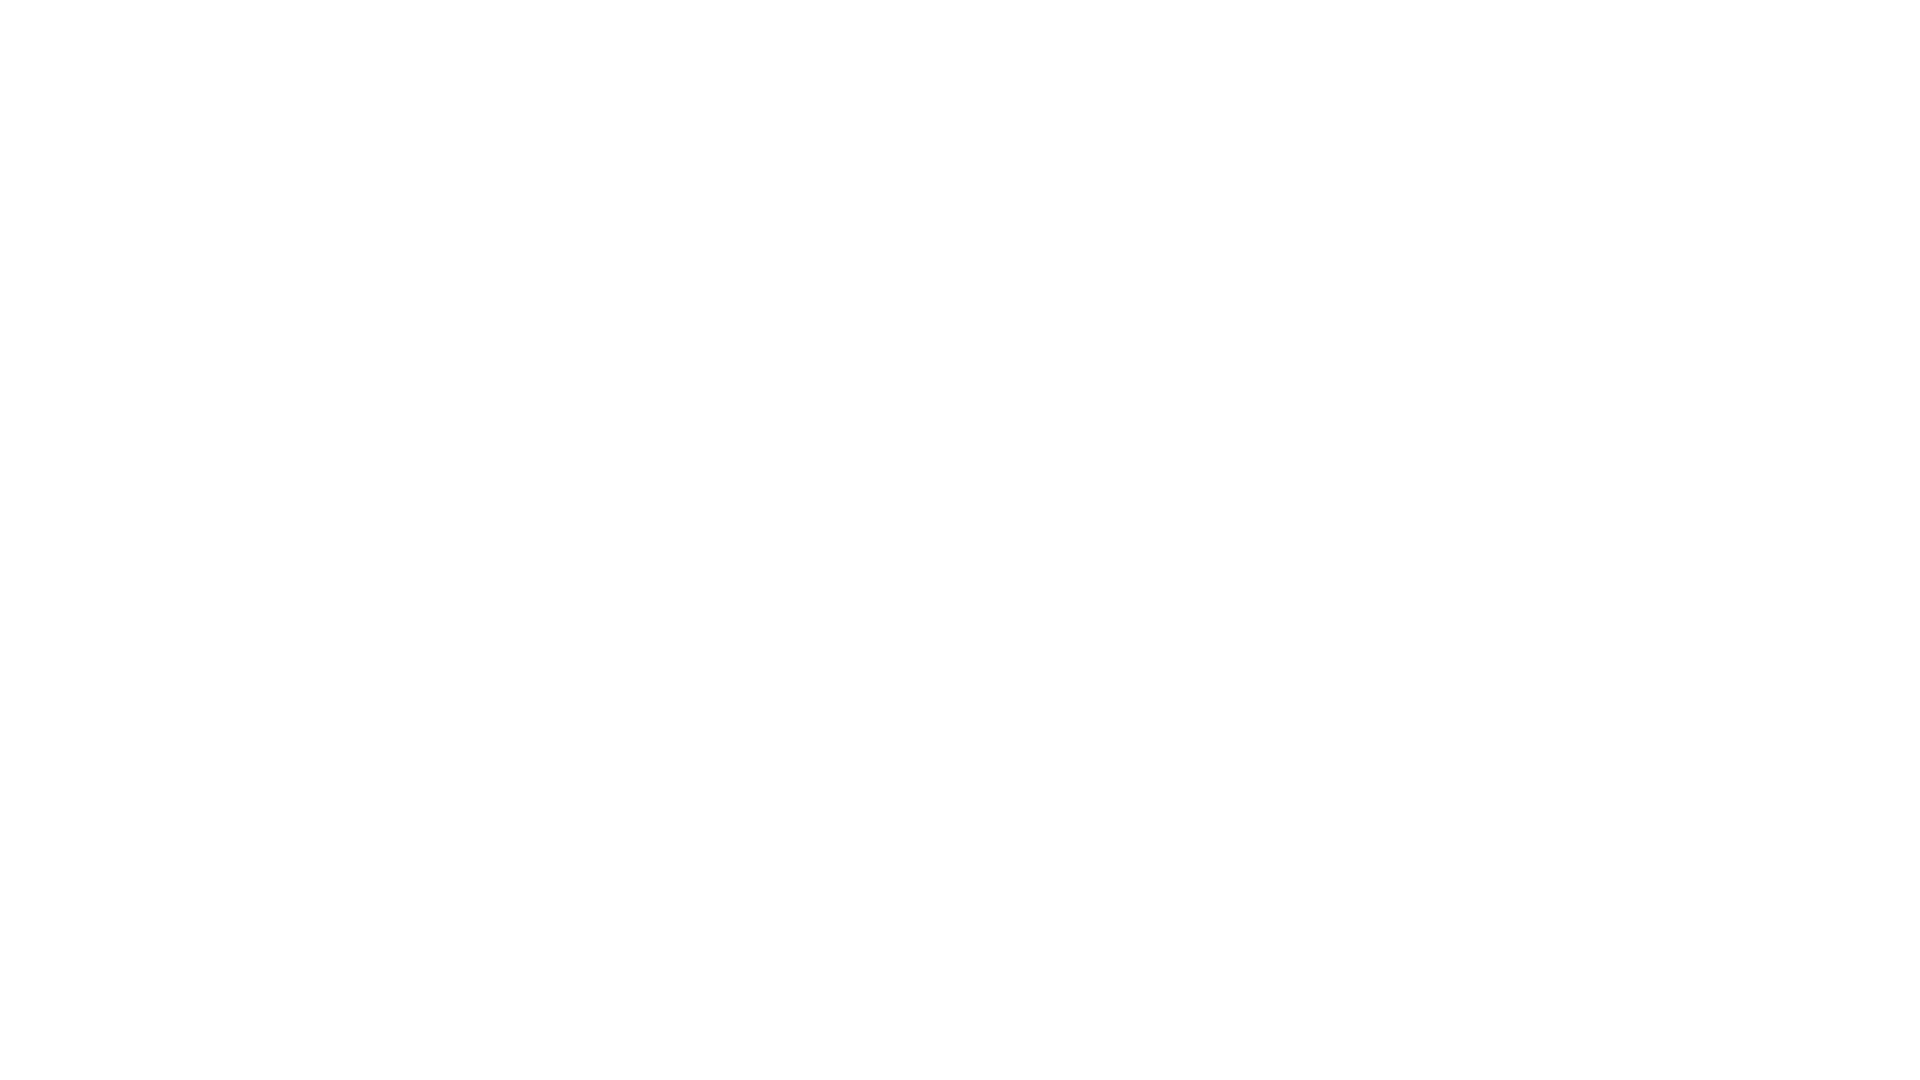

Scrolled down 250 pixels (iteration 9/10)
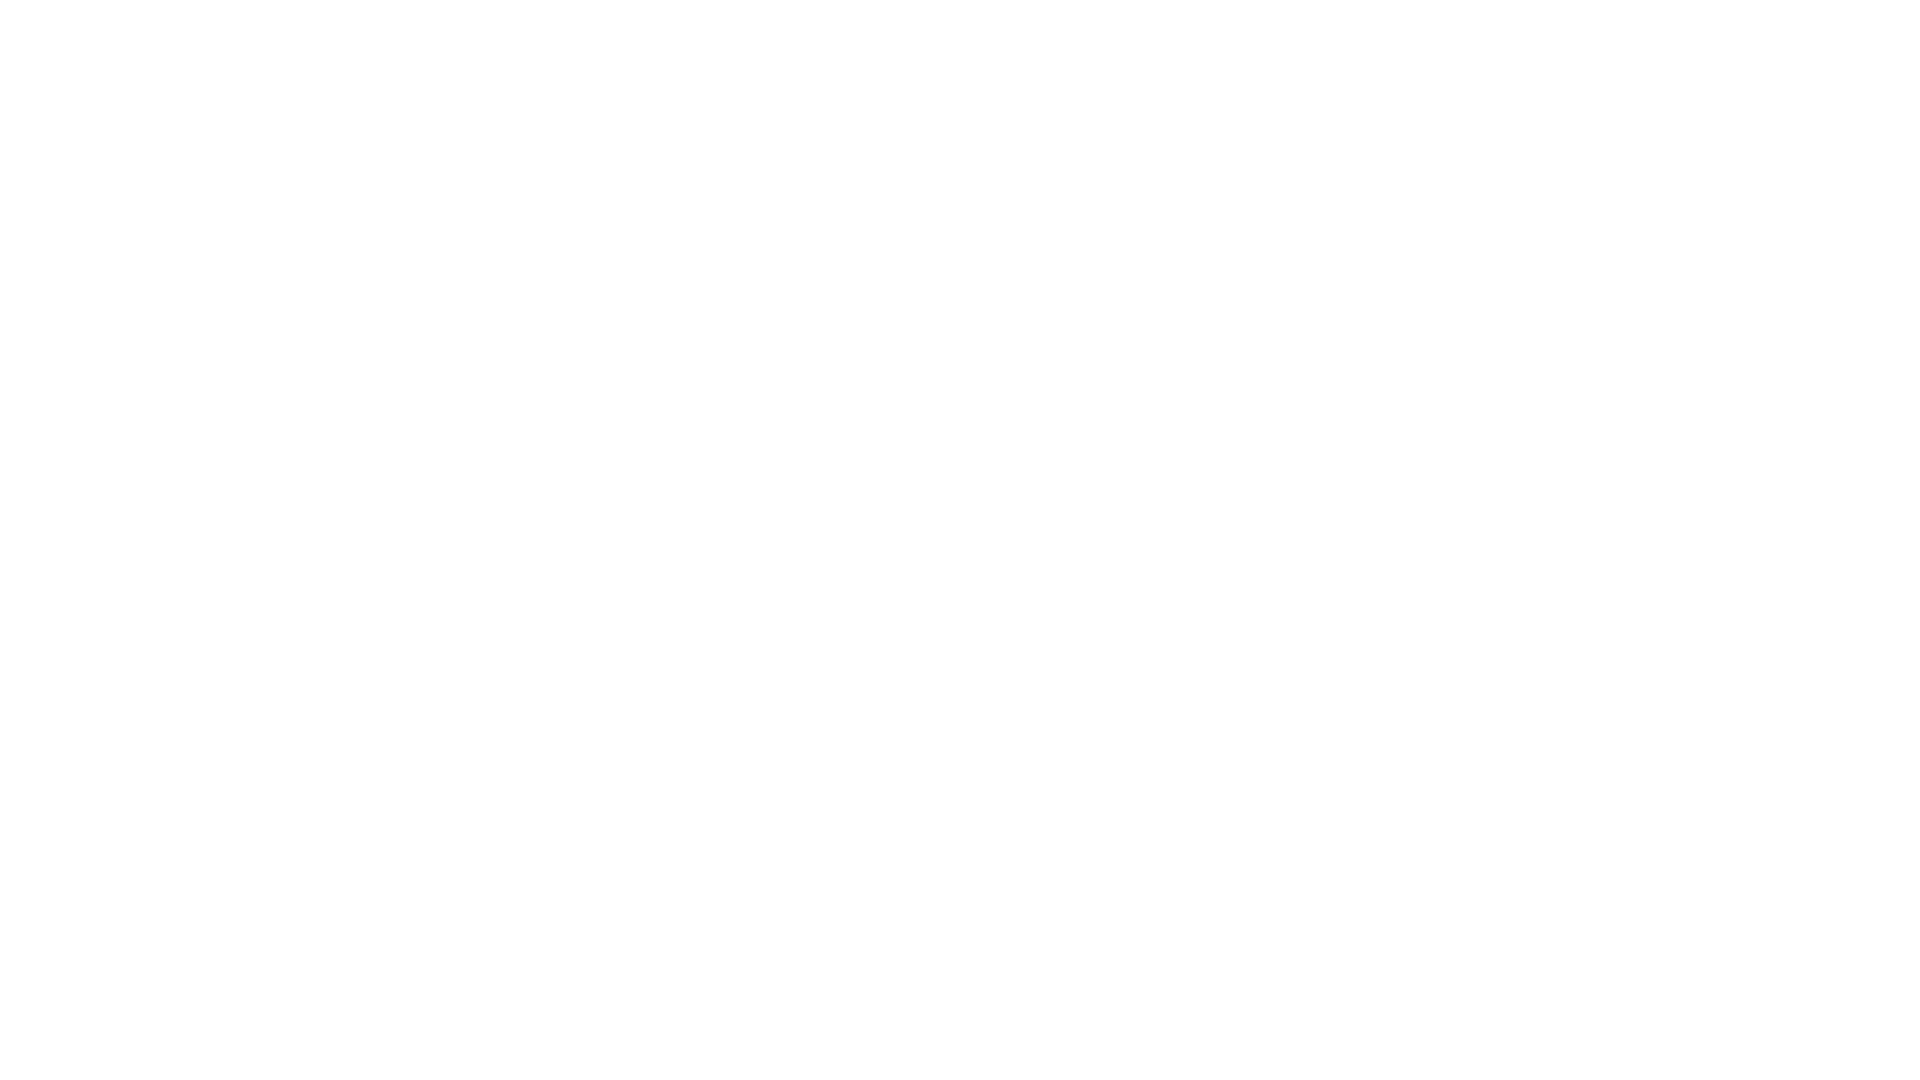

Waited 1000ms for content to load after scroll (iteration 9/10)
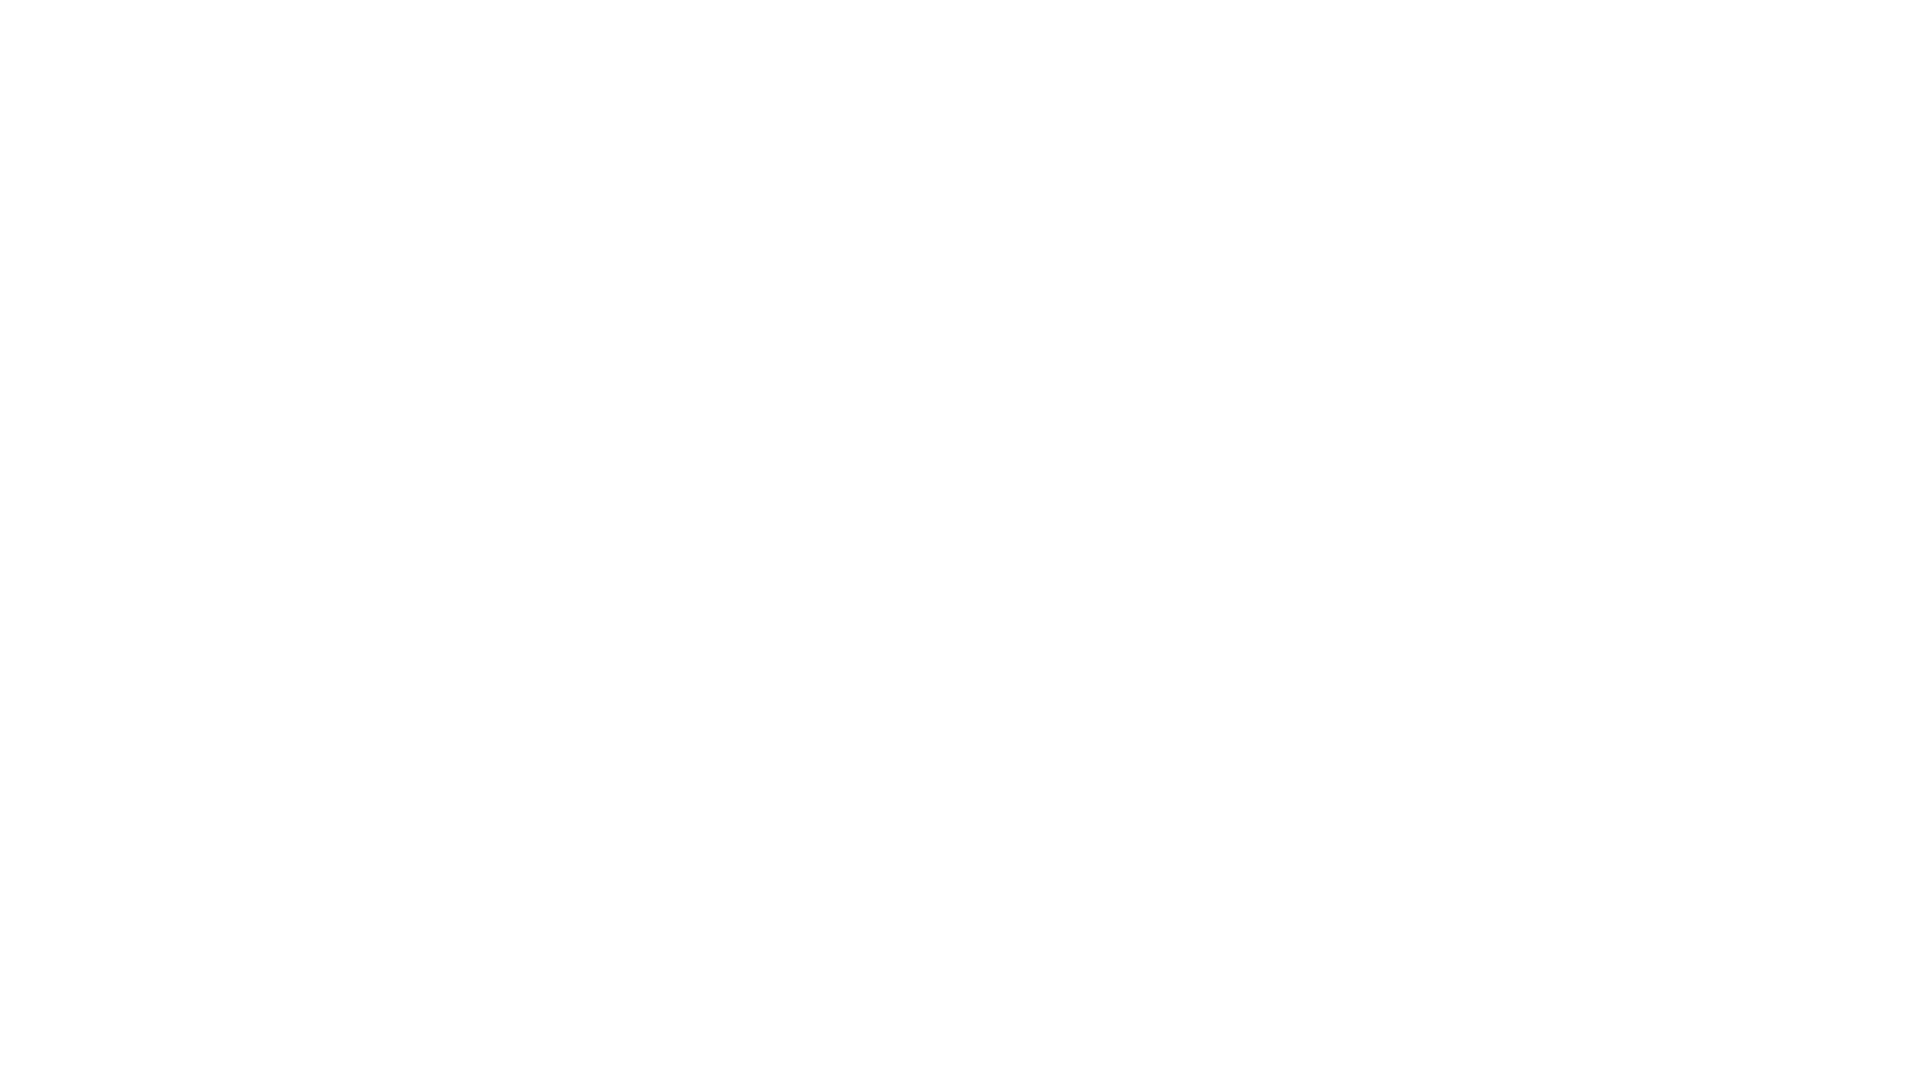

Scrolled down 250 pixels (iteration 10/10)
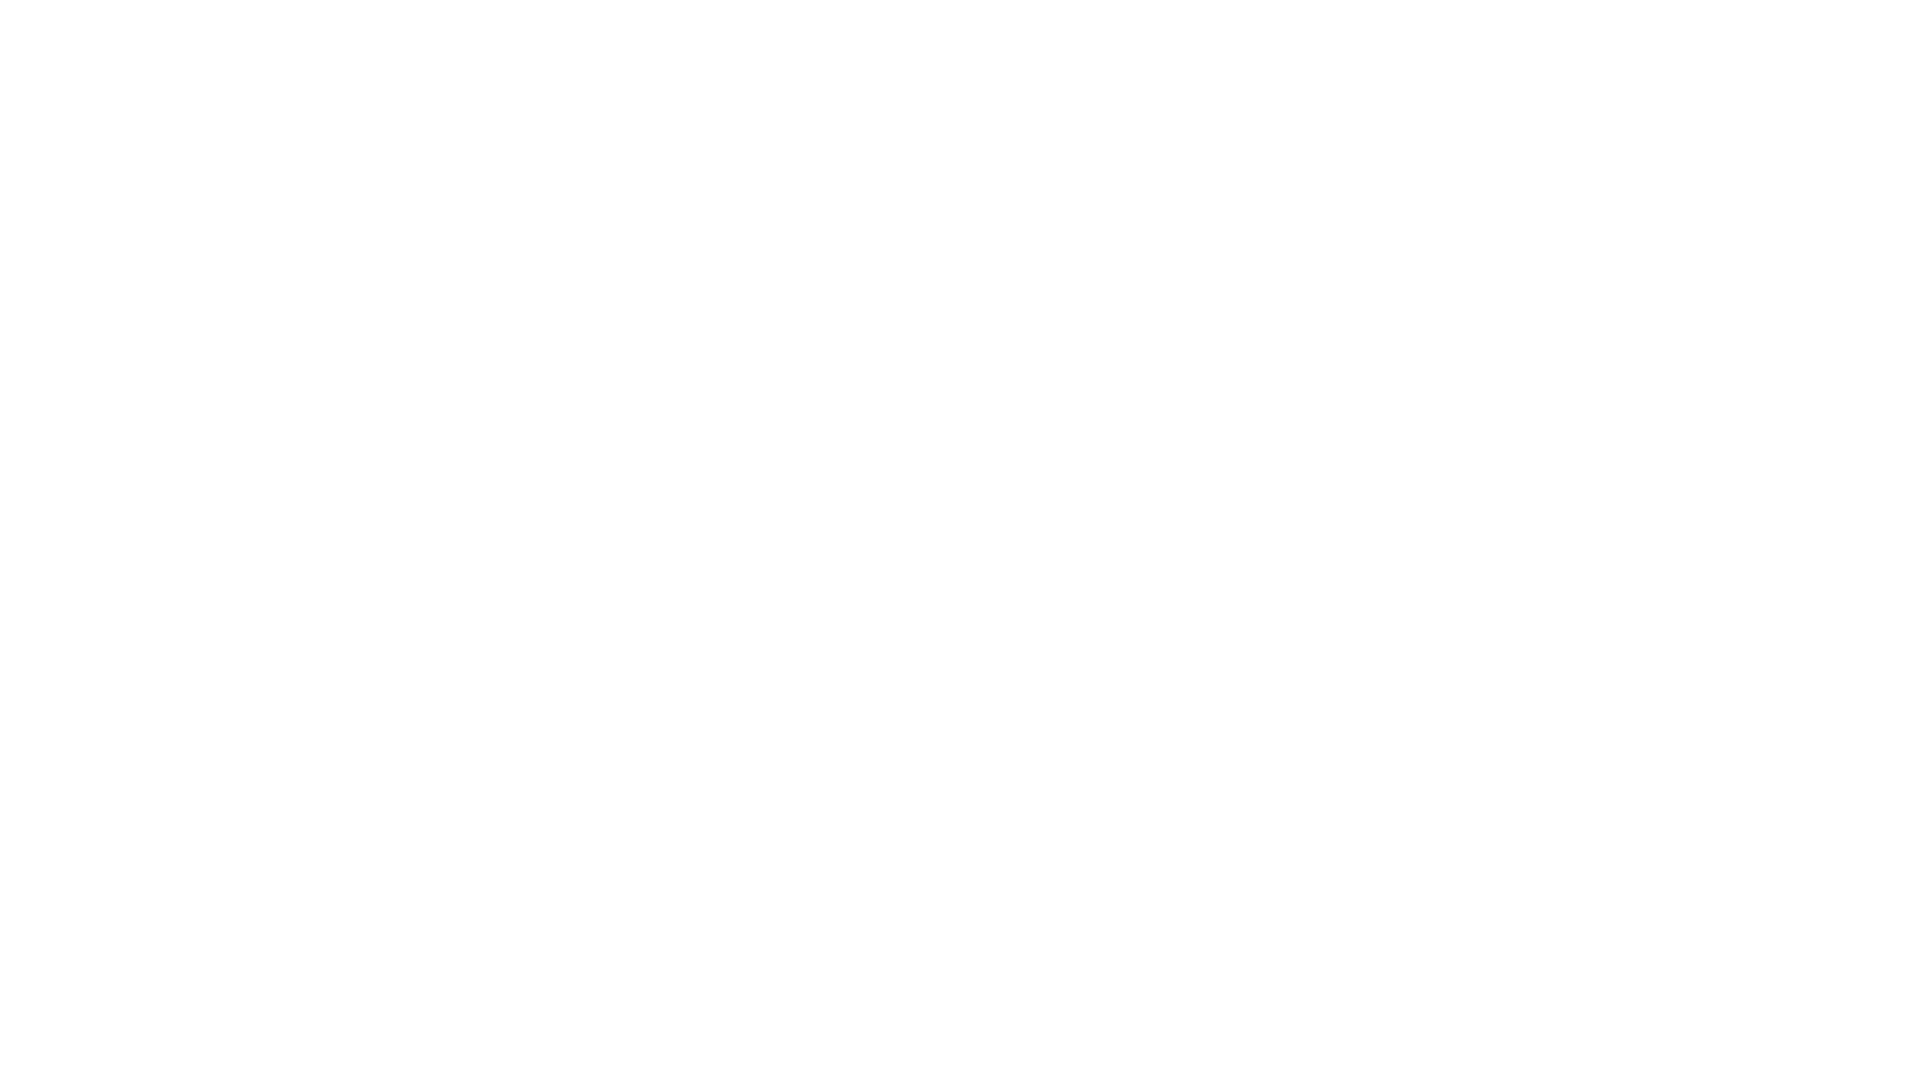

Waited 1000ms for content to load after scroll (iteration 10/10)
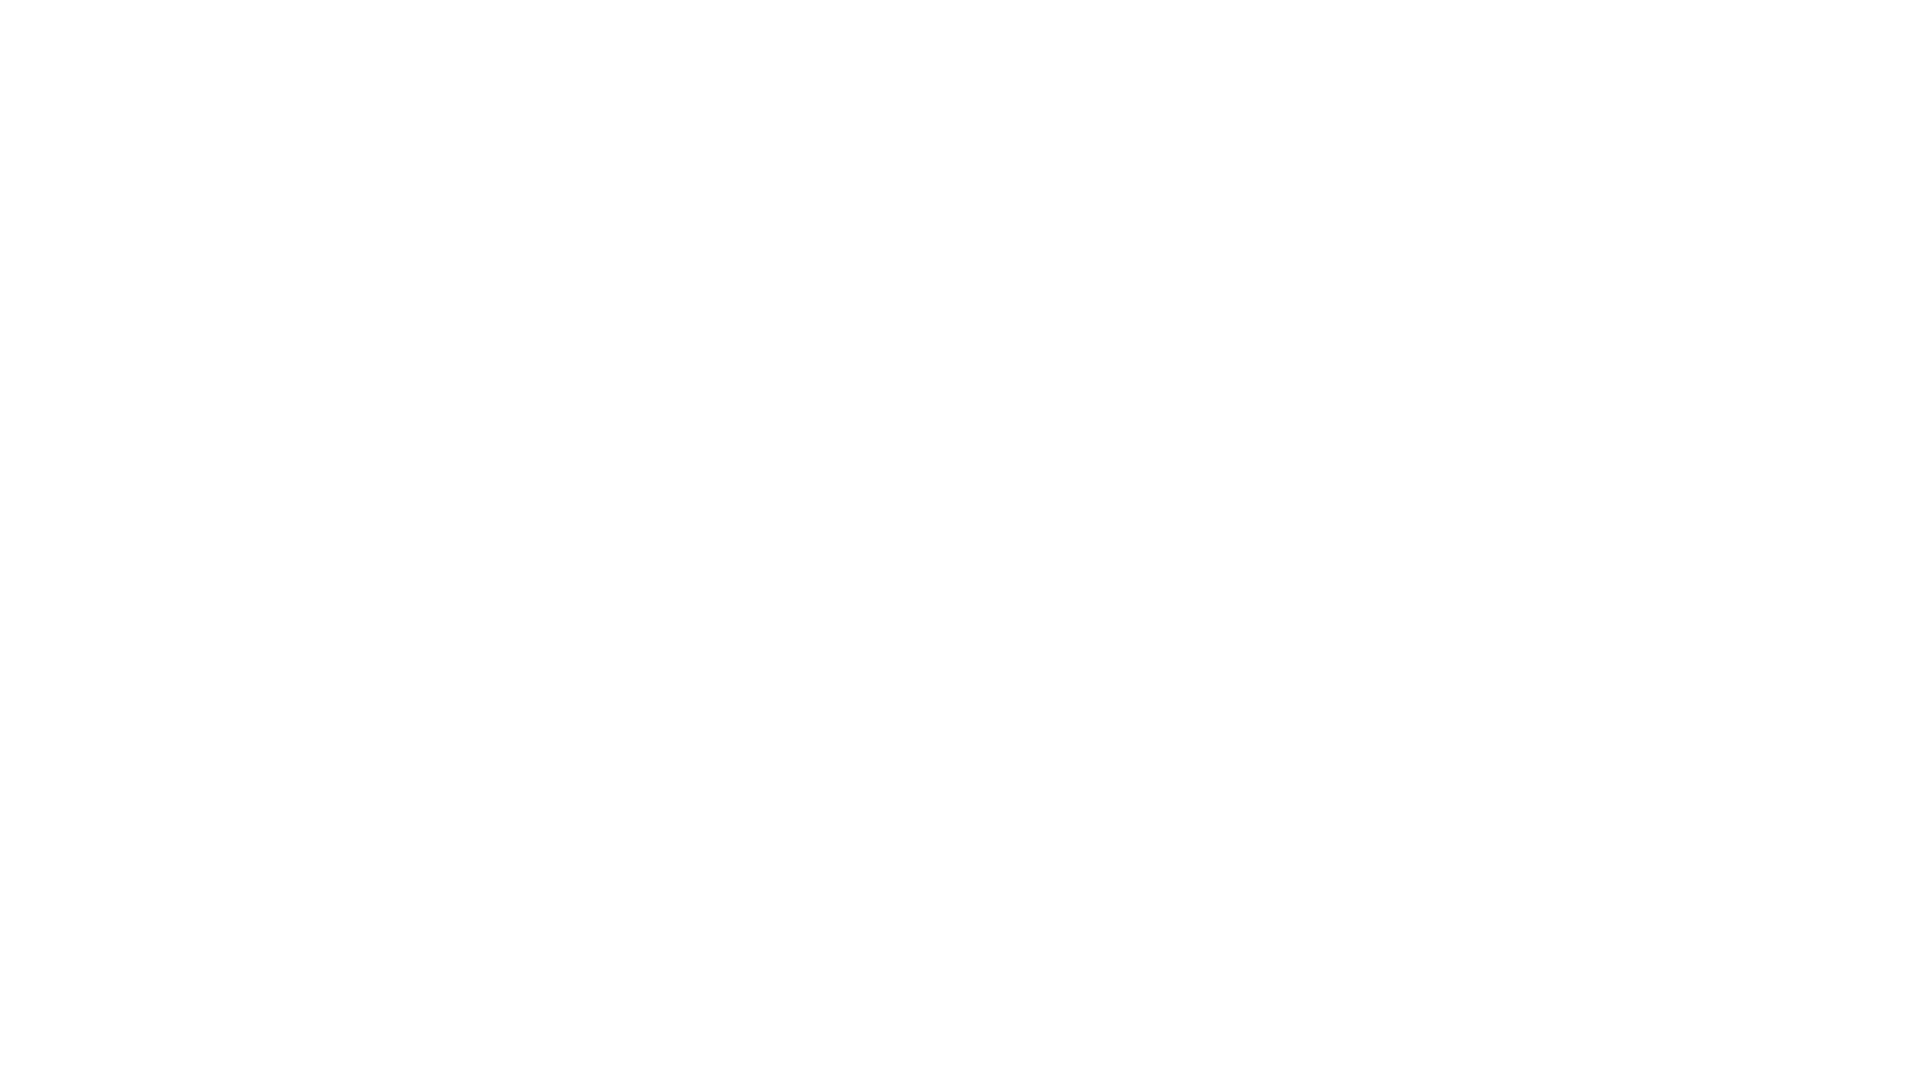

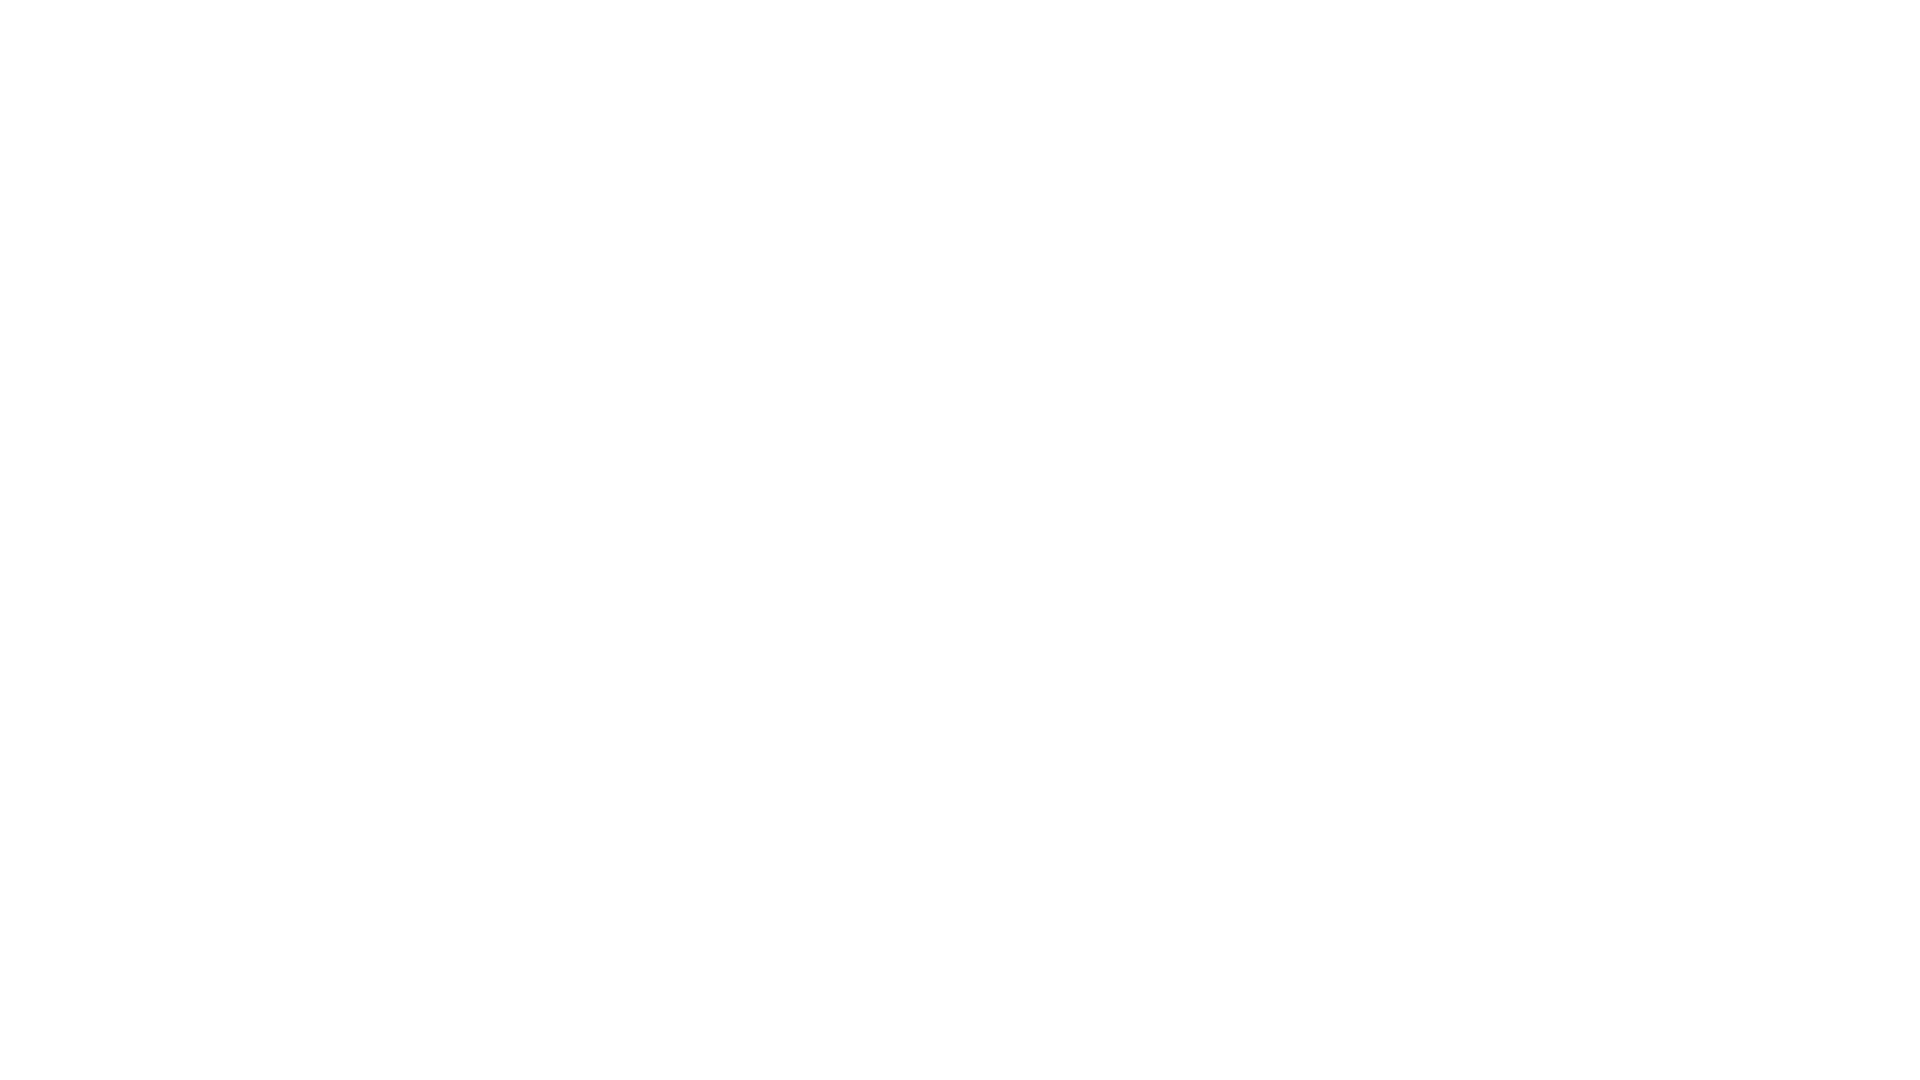